Tests page scrolling functionality by scrolling down in 50px increments 10 times, then scrolling back up in 50px increments 10 times

Starting URL: https://demo.automationtesting.in/Register.html

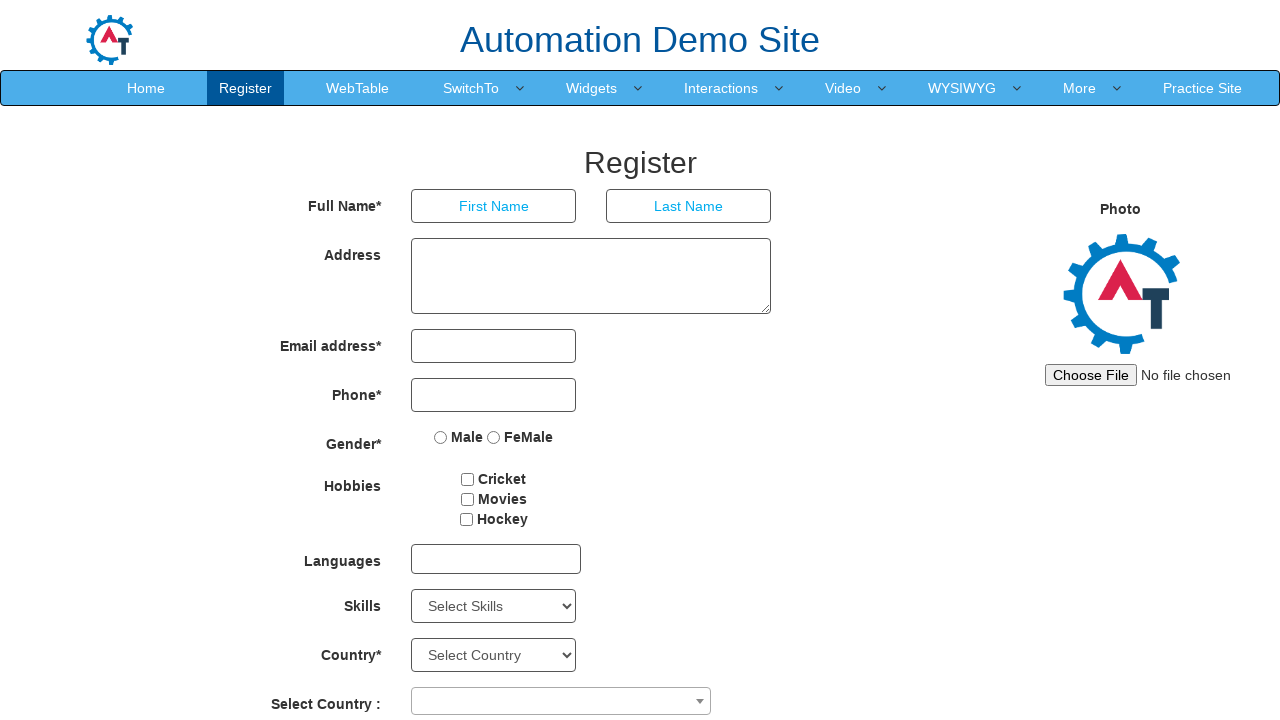

Scrolled down 50px (iteration 1/10)
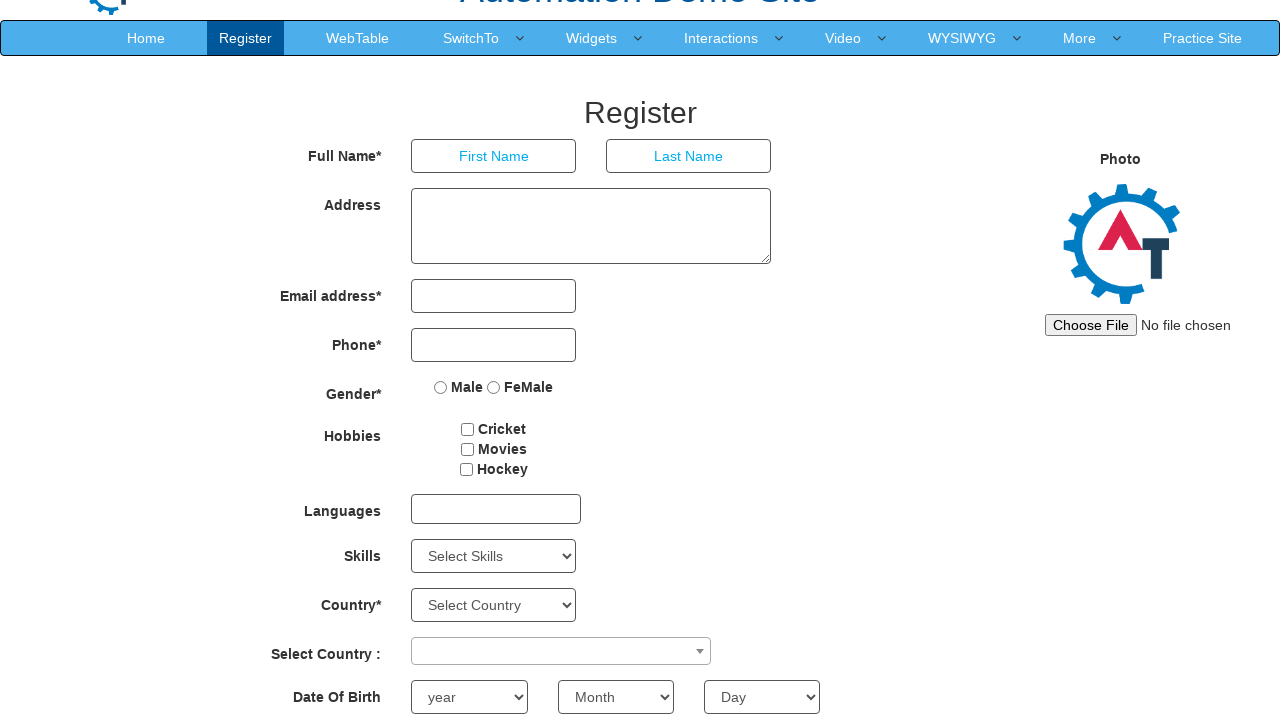

Waited 1 second after scrolling down (iteration 1/10)
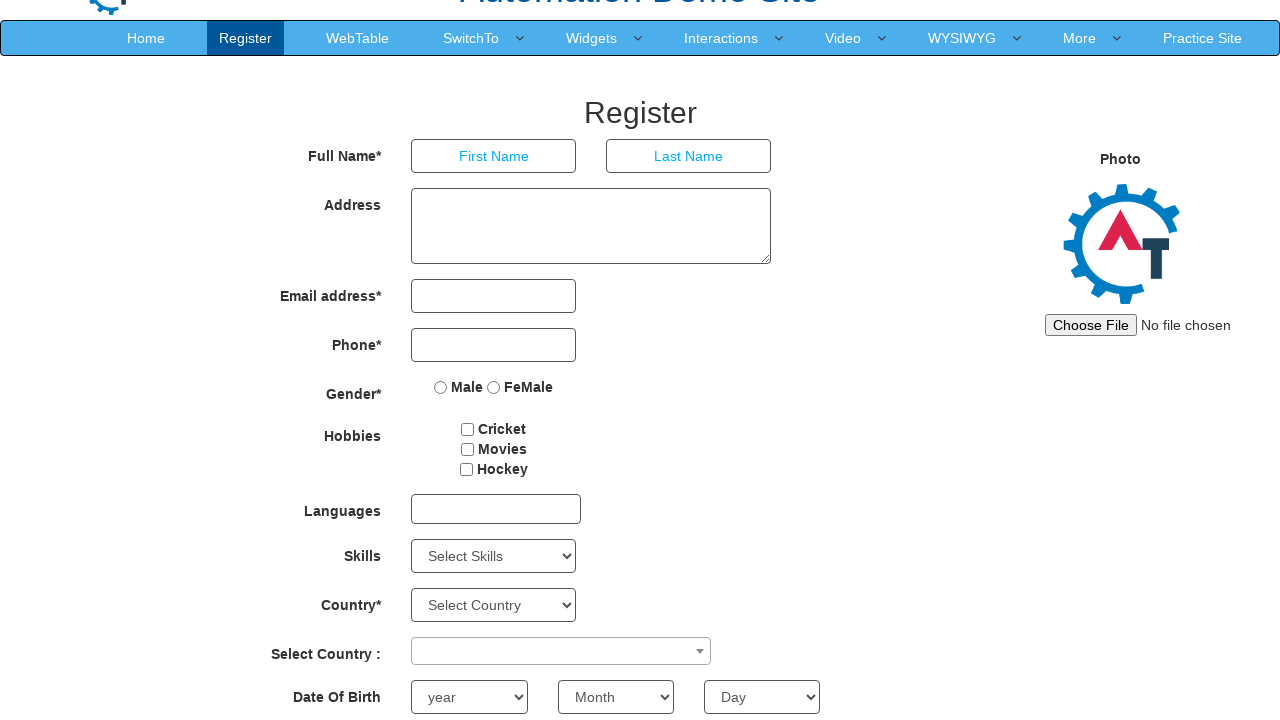

Scrolled down 50px (iteration 2/10)
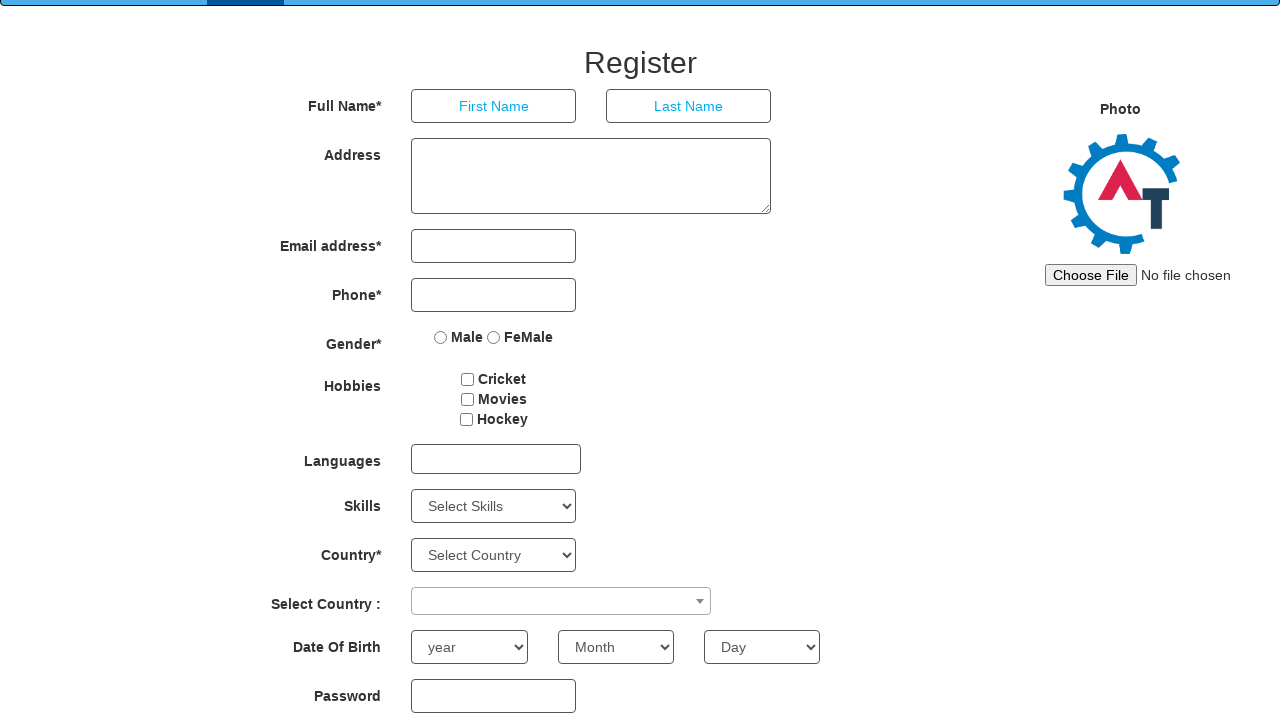

Waited 1 second after scrolling down (iteration 2/10)
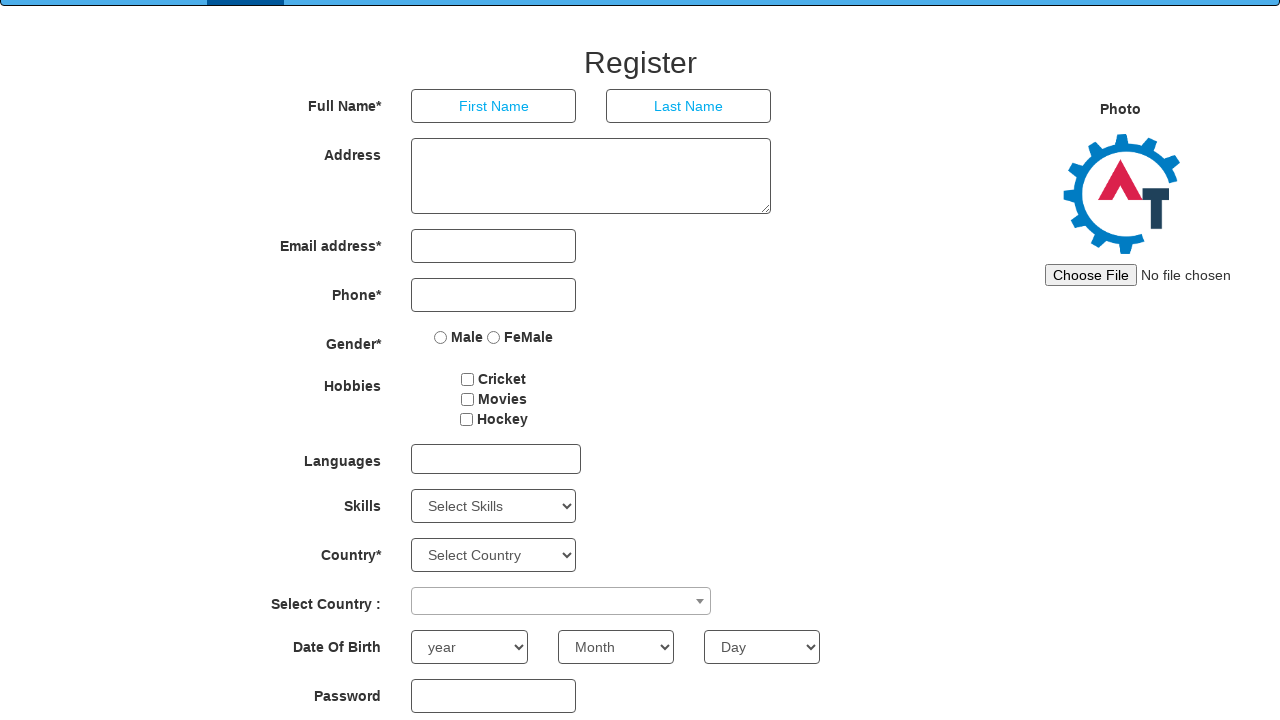

Scrolled down 50px (iteration 3/10)
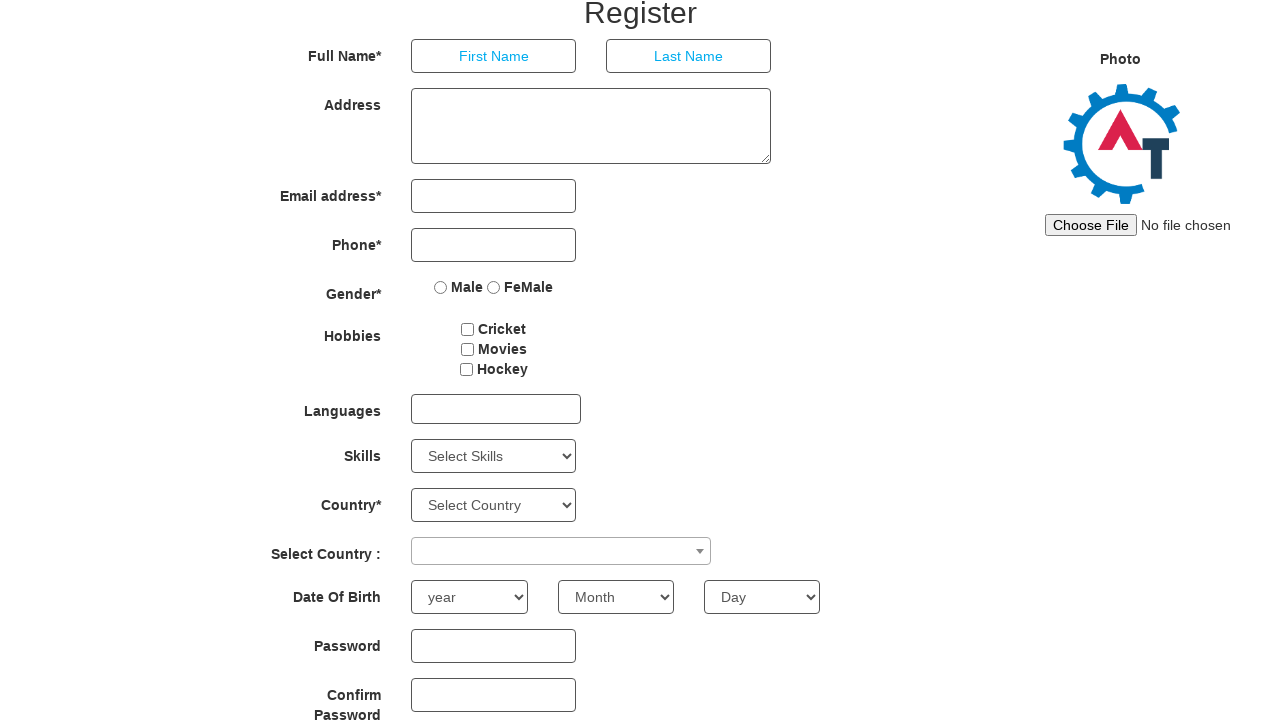

Waited 1 second after scrolling down (iteration 3/10)
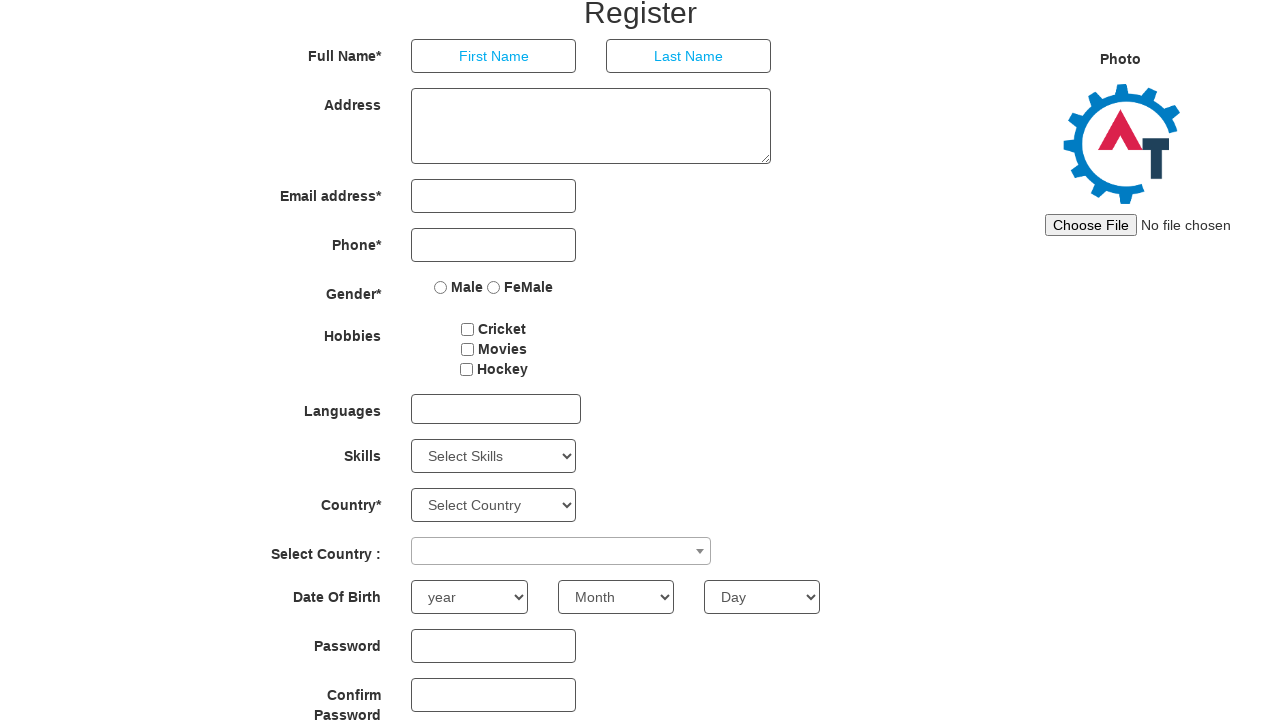

Scrolled down 50px (iteration 4/10)
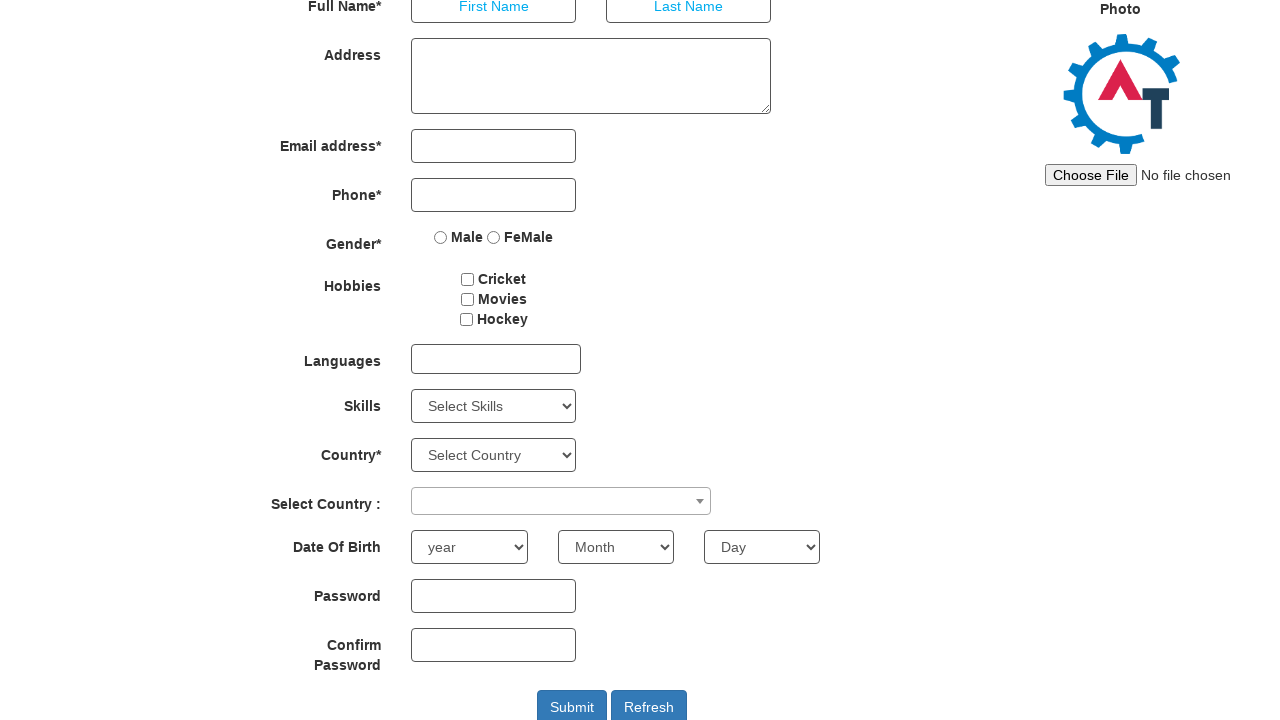

Waited 1 second after scrolling down (iteration 4/10)
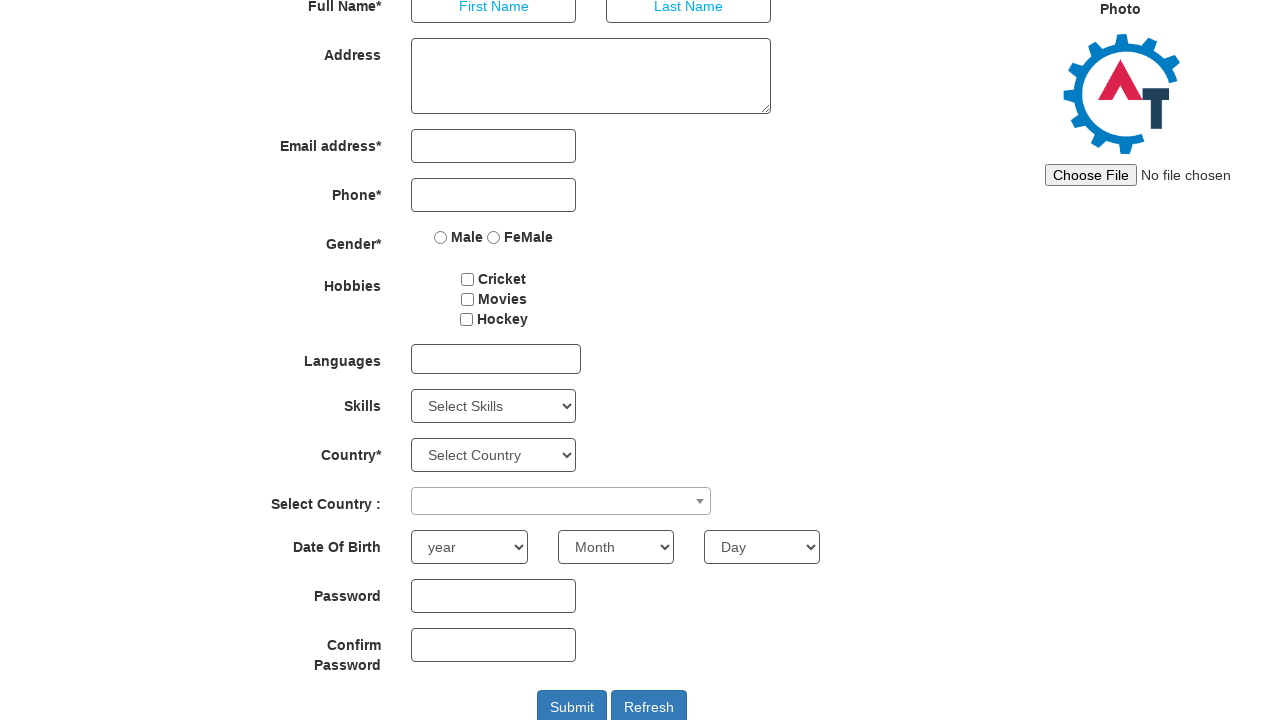

Scrolled down 50px (iteration 5/10)
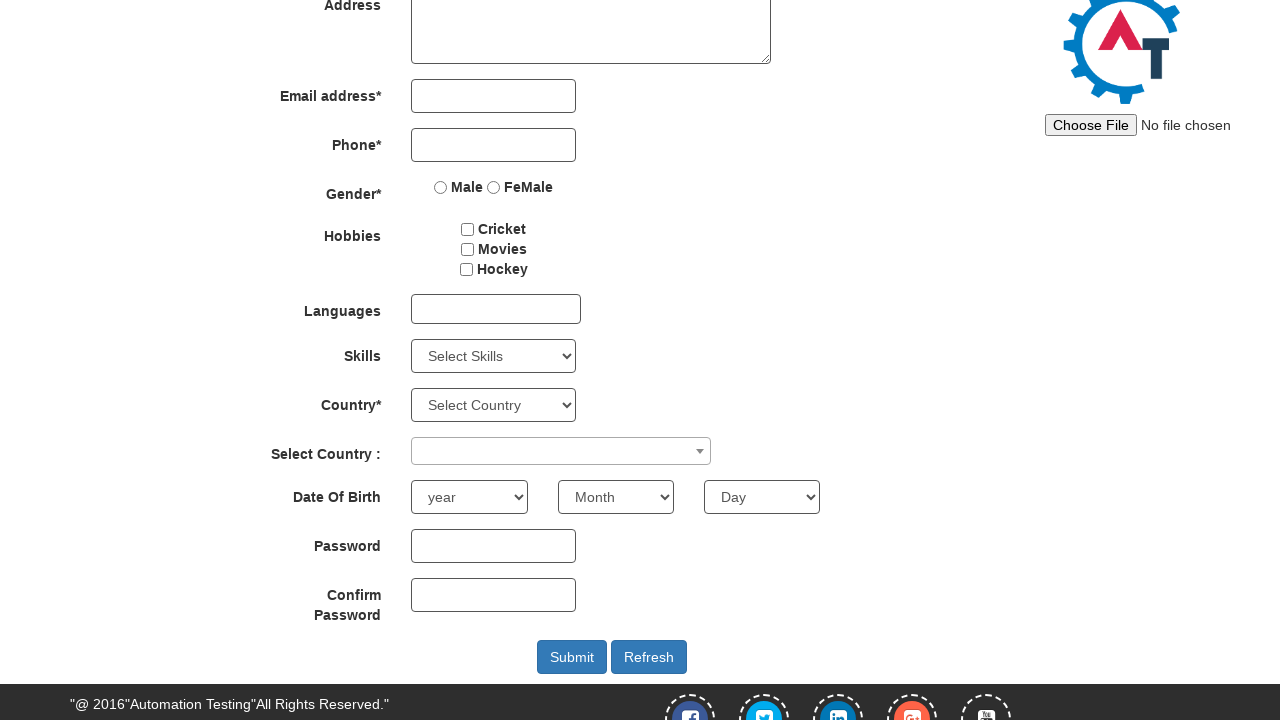

Waited 1 second after scrolling down (iteration 5/10)
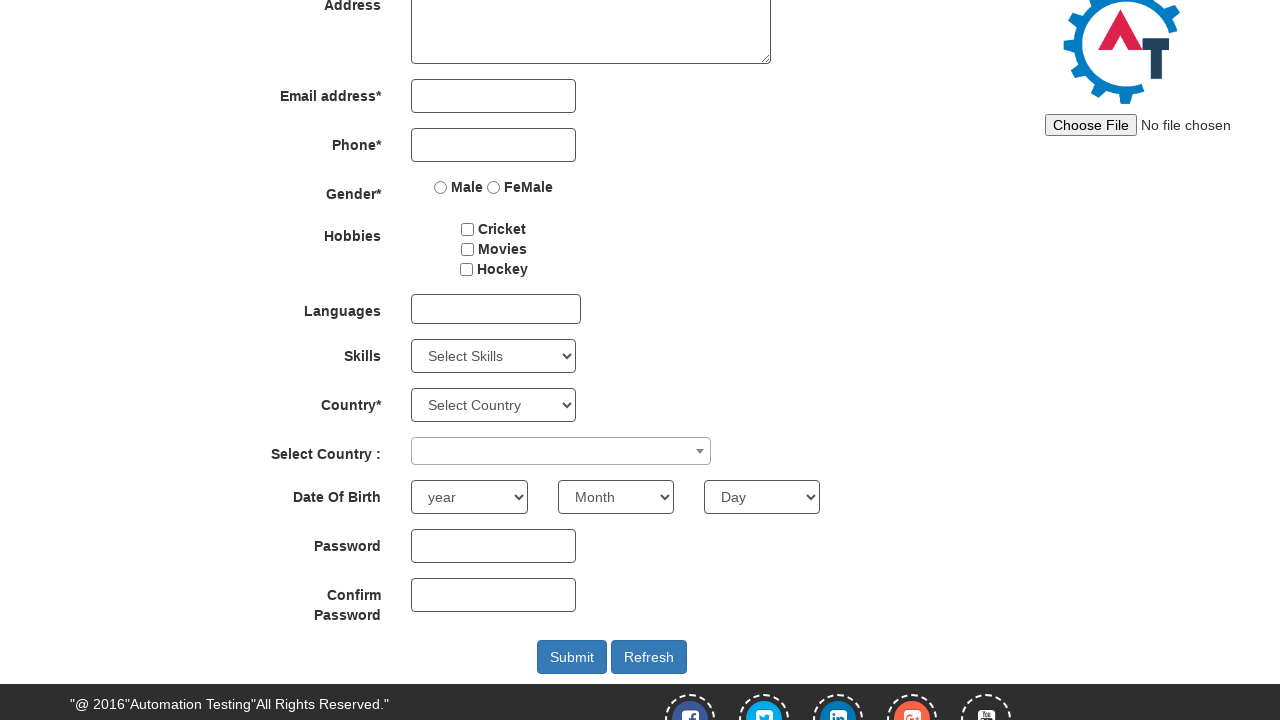

Scrolled down 50px (iteration 6/10)
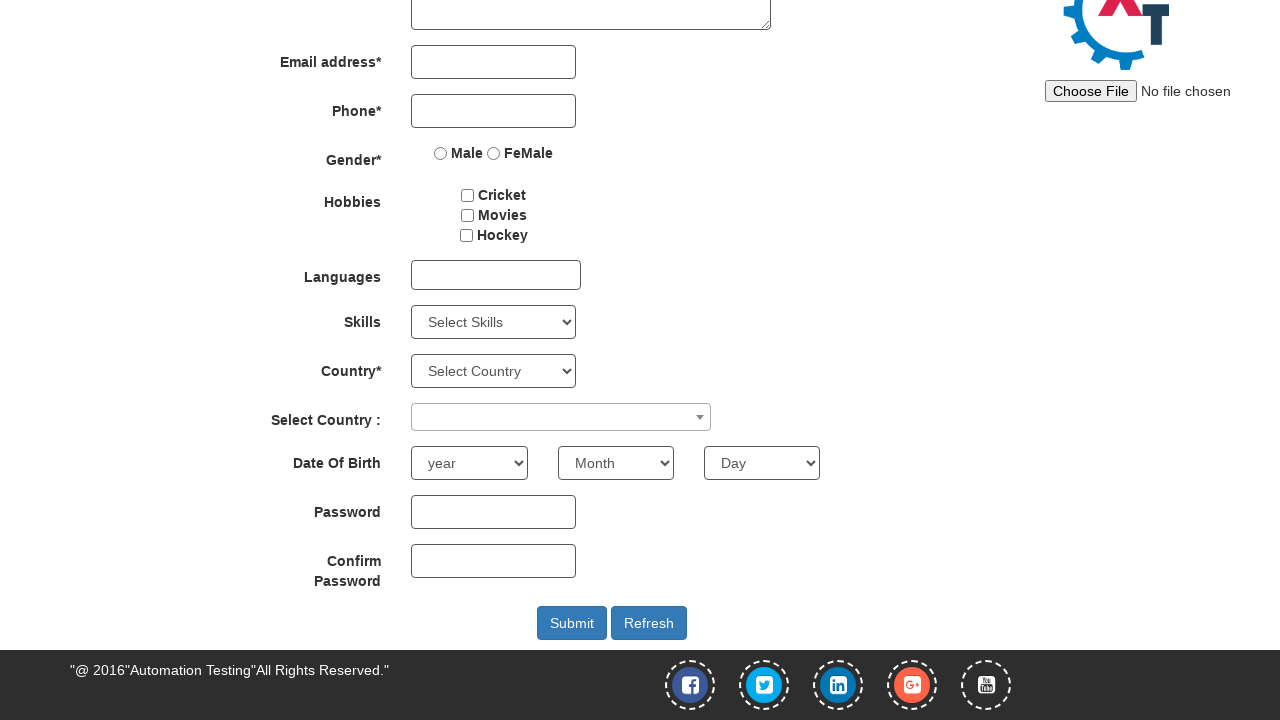

Waited 1 second after scrolling down (iteration 6/10)
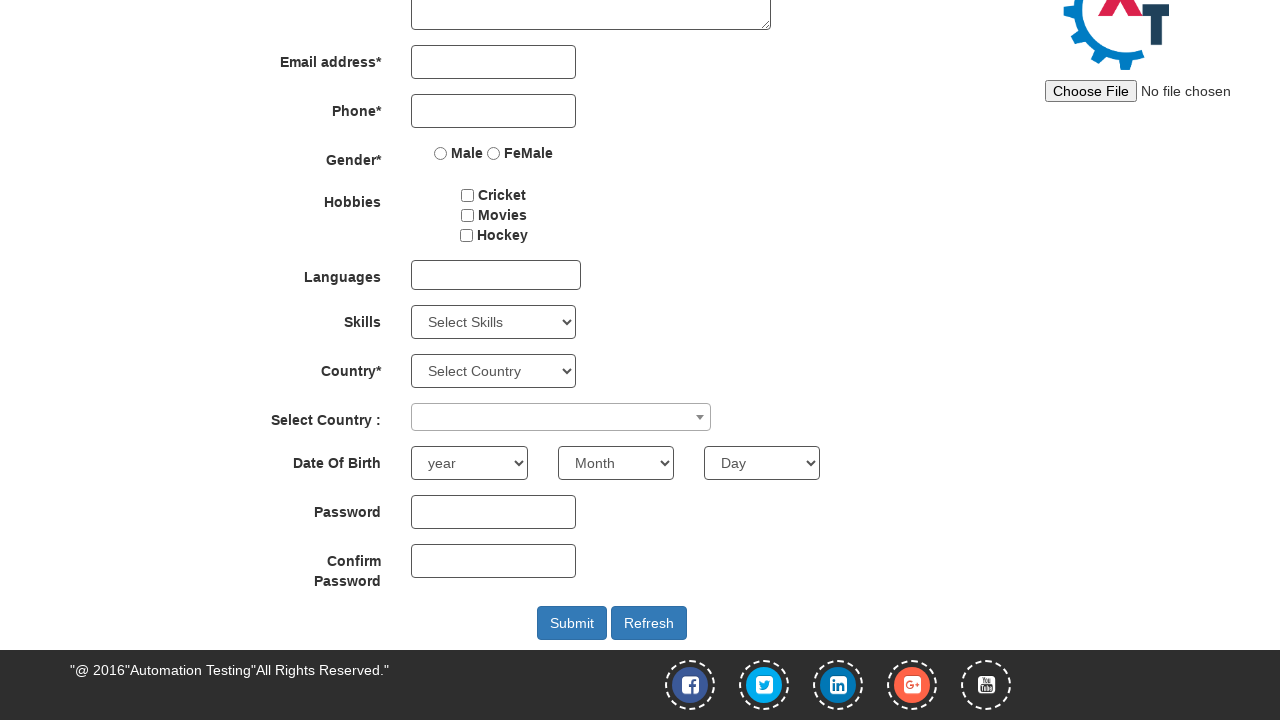

Scrolled down 50px (iteration 7/10)
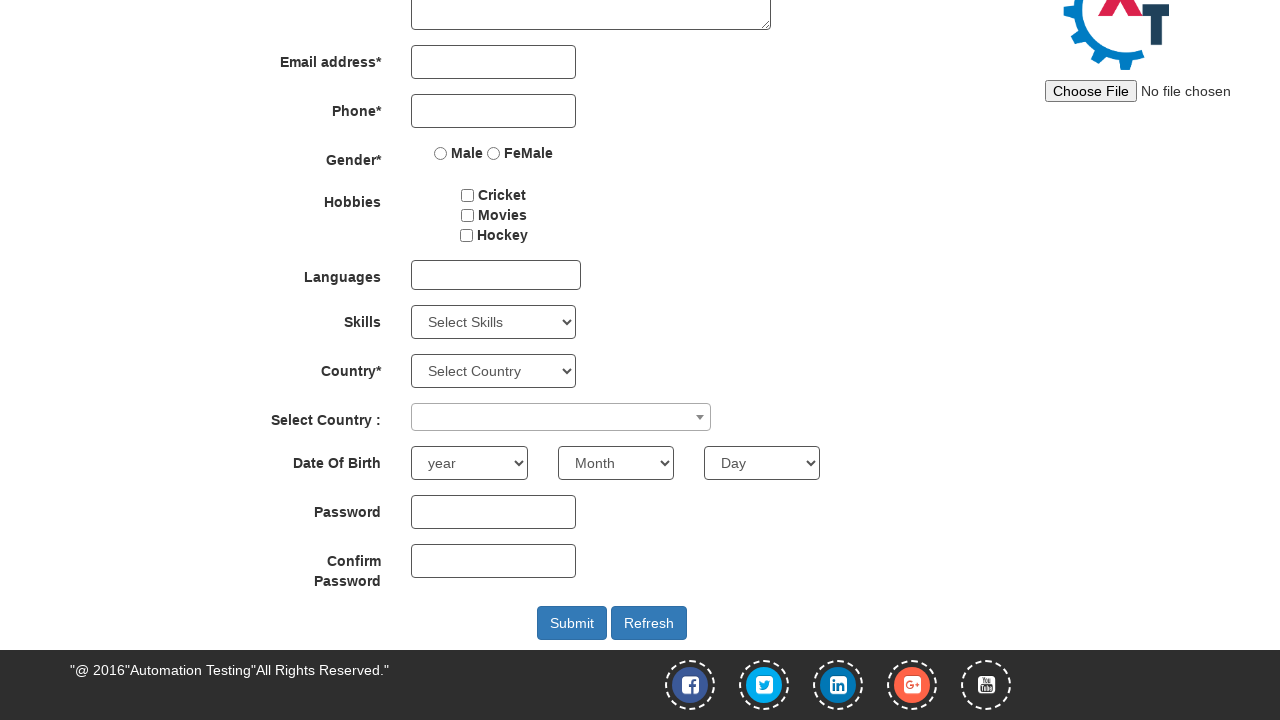

Waited 1 second after scrolling down (iteration 7/10)
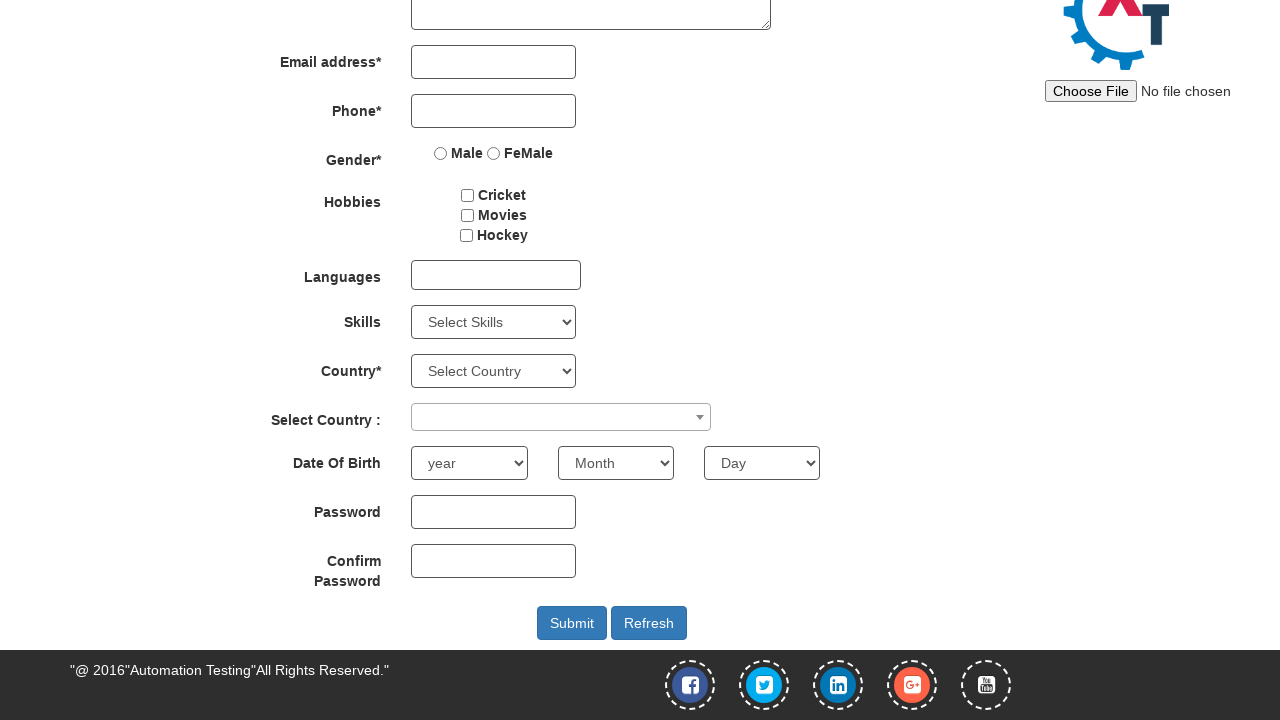

Scrolled down 50px (iteration 8/10)
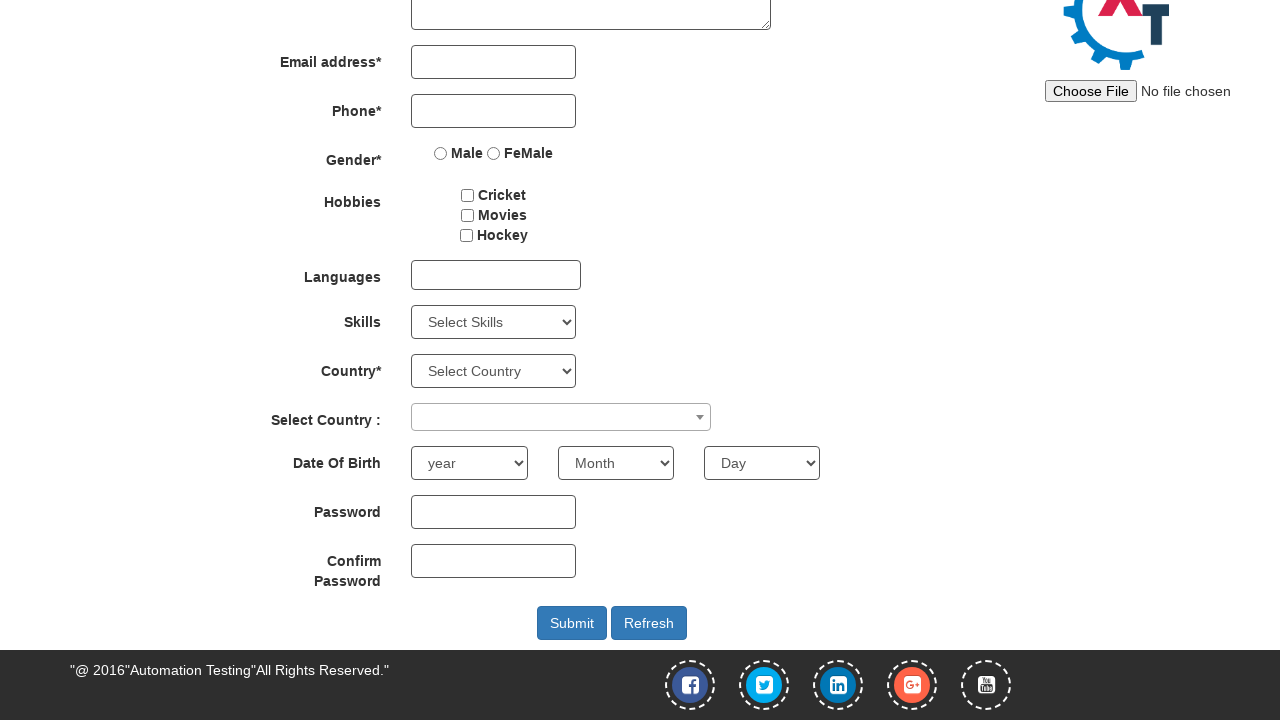

Waited 1 second after scrolling down (iteration 8/10)
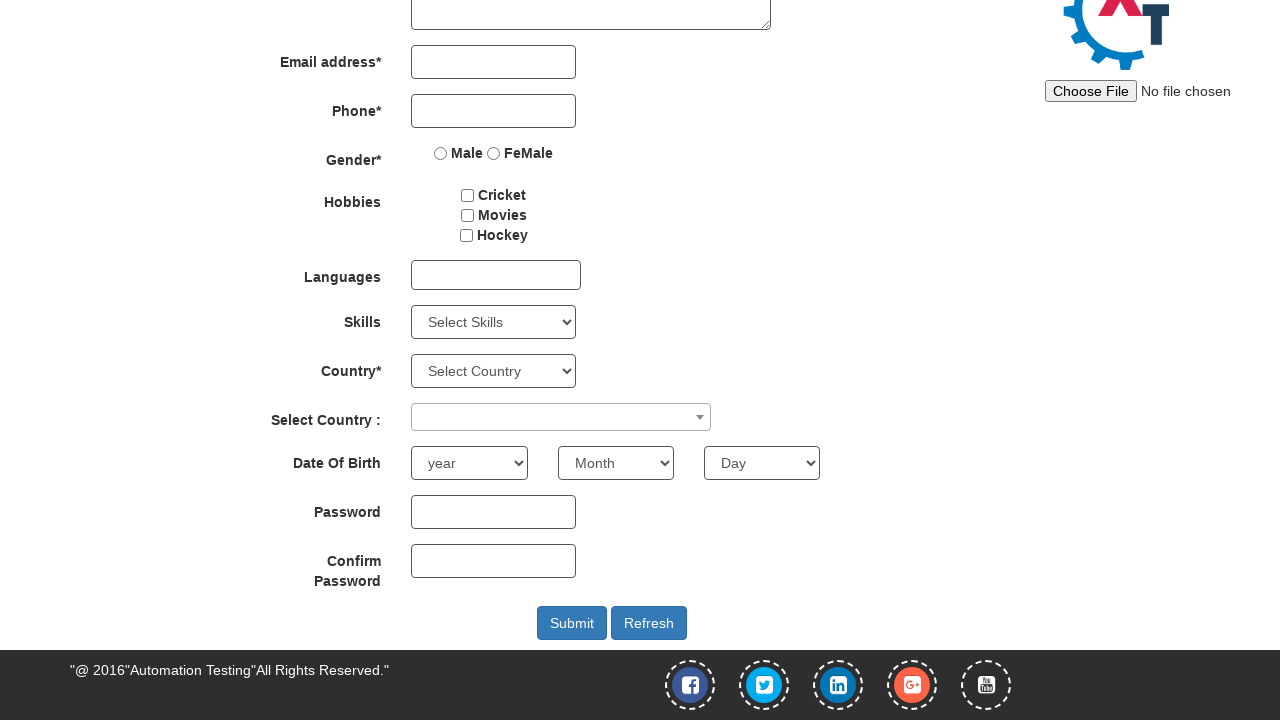

Scrolled down 50px (iteration 9/10)
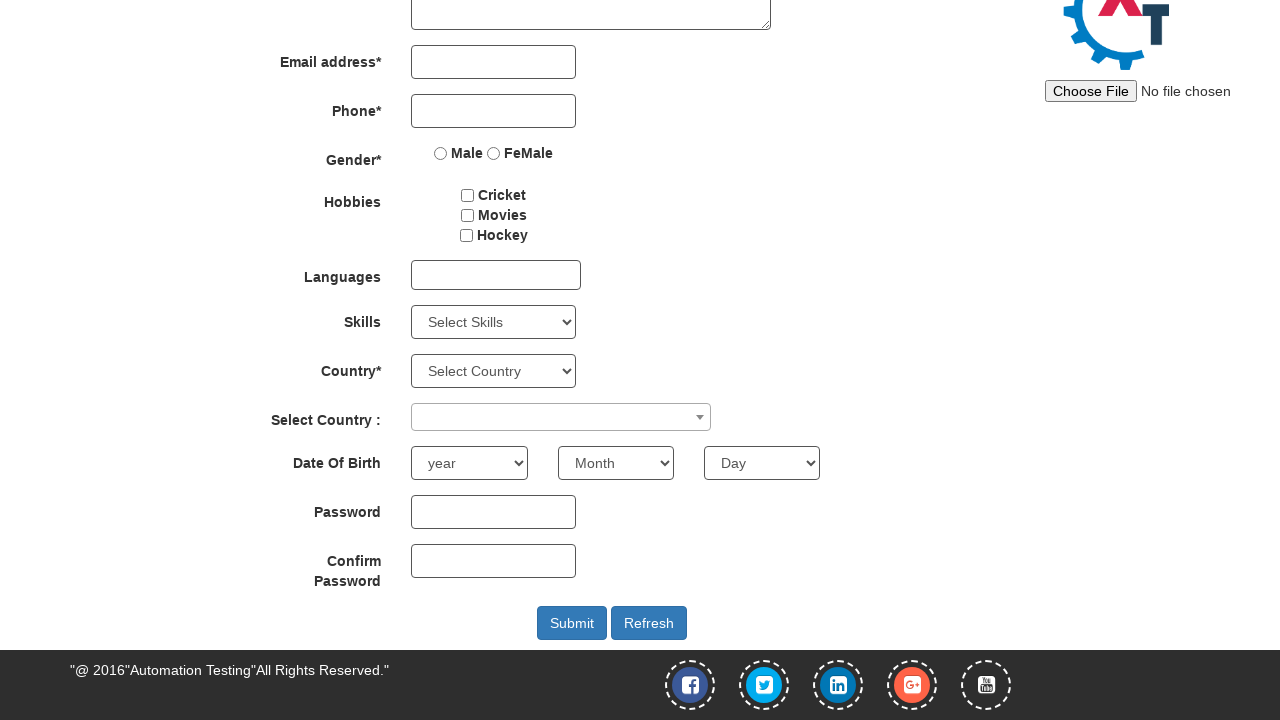

Waited 1 second after scrolling down (iteration 9/10)
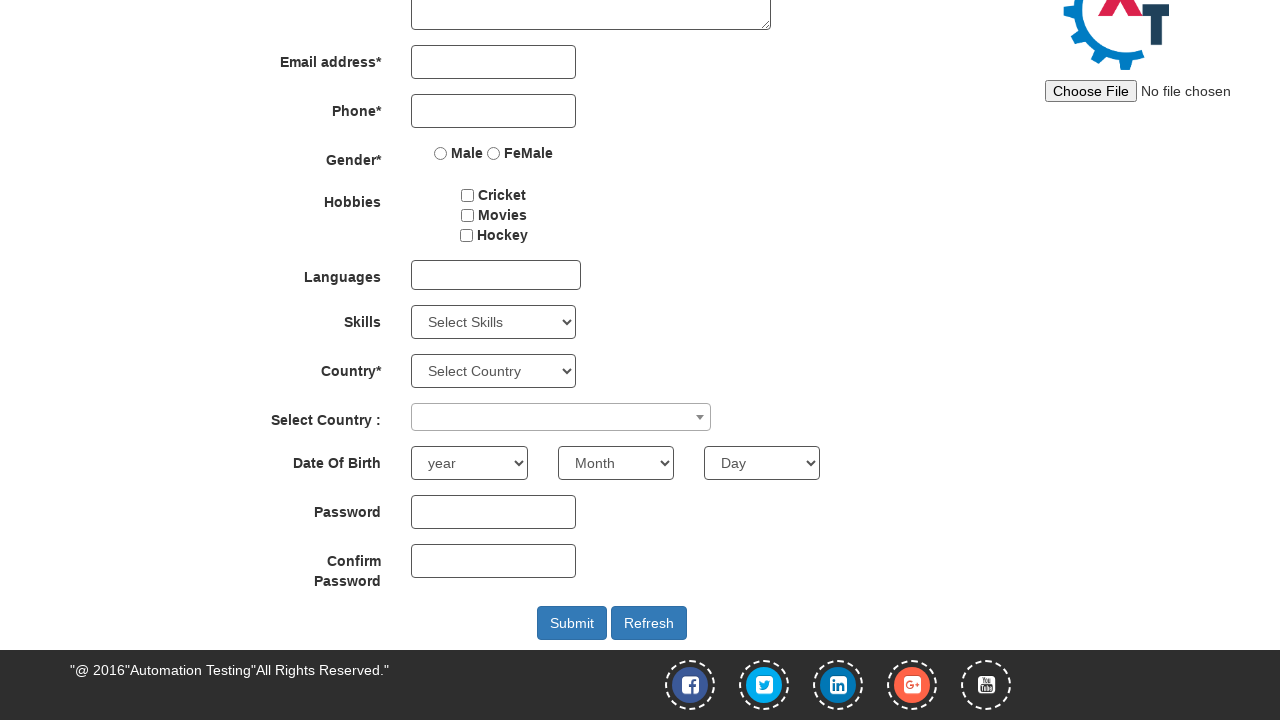

Scrolled down 50px (iteration 10/10)
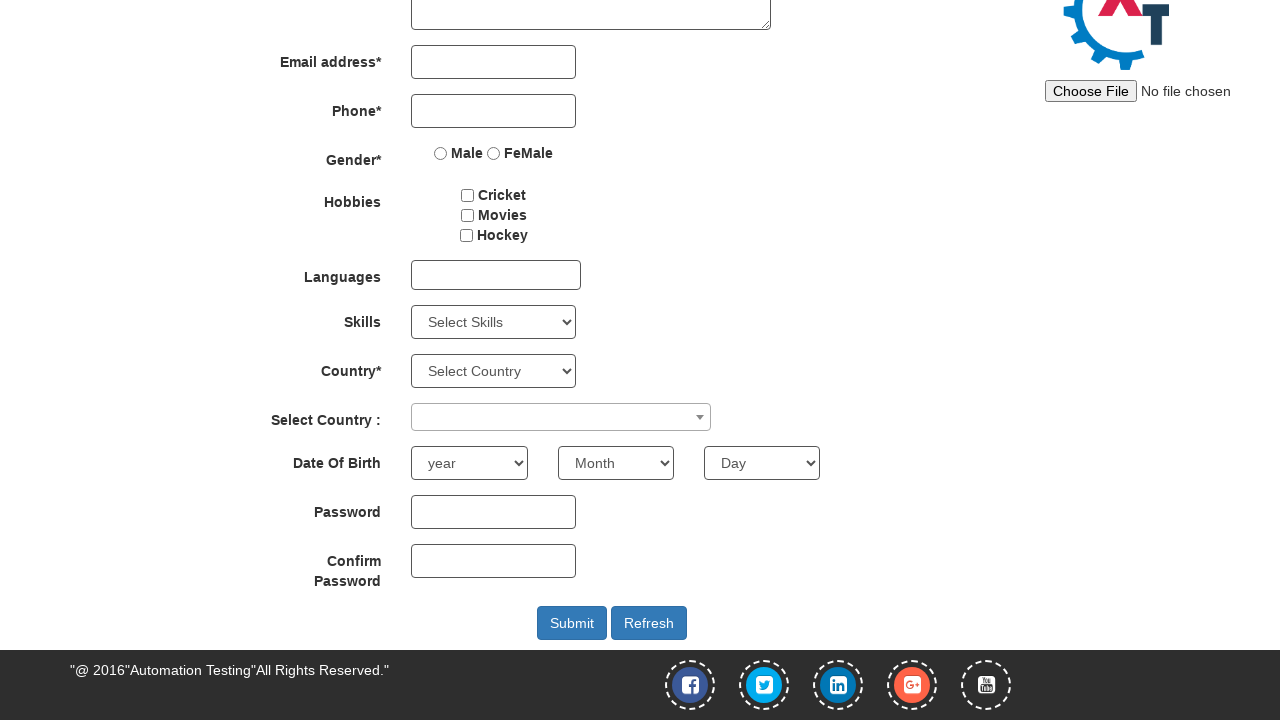

Waited 1 second after scrolling down (iteration 10/10)
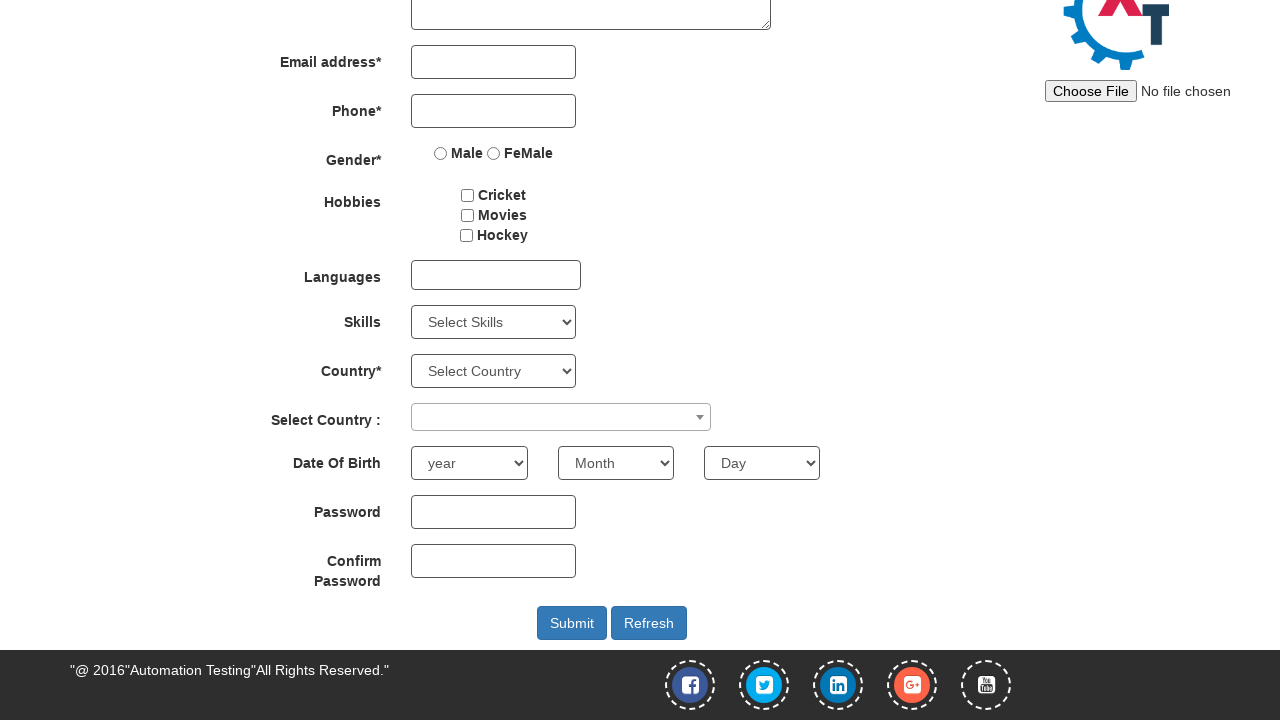

Scrolled up 50px (iteration 1/10)
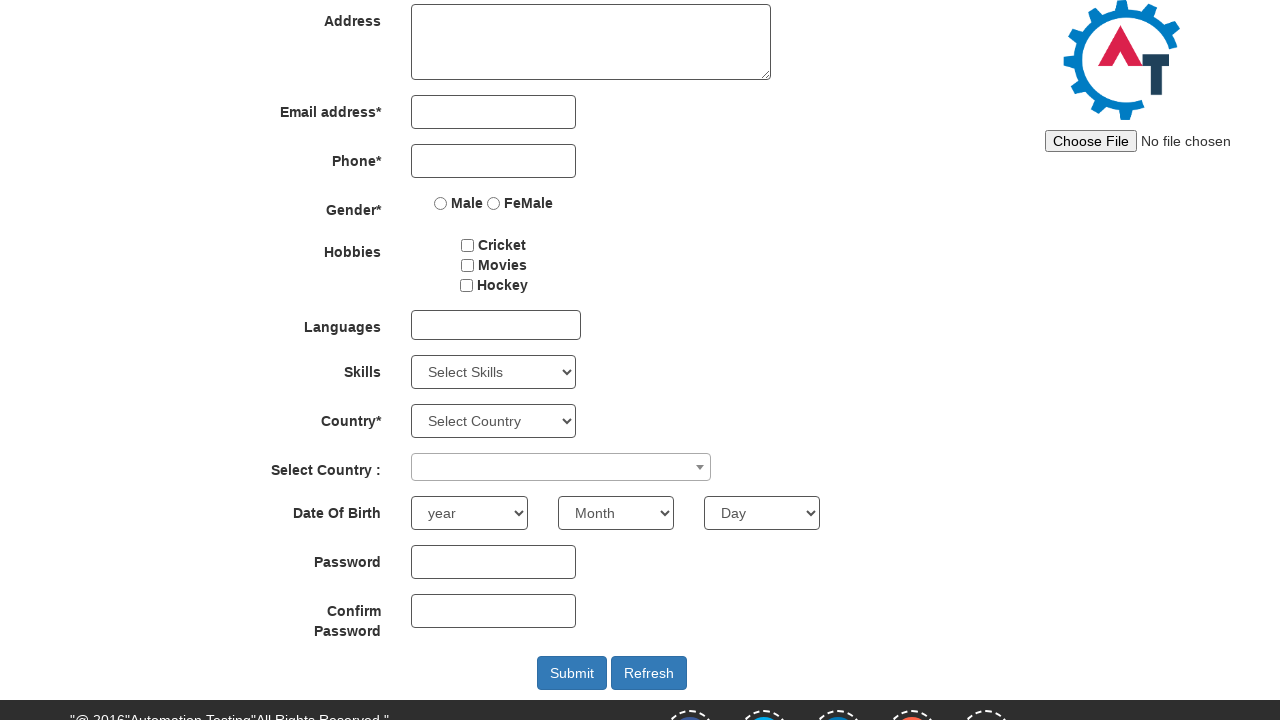

Waited 1 second after scrolling up (iteration 1/10)
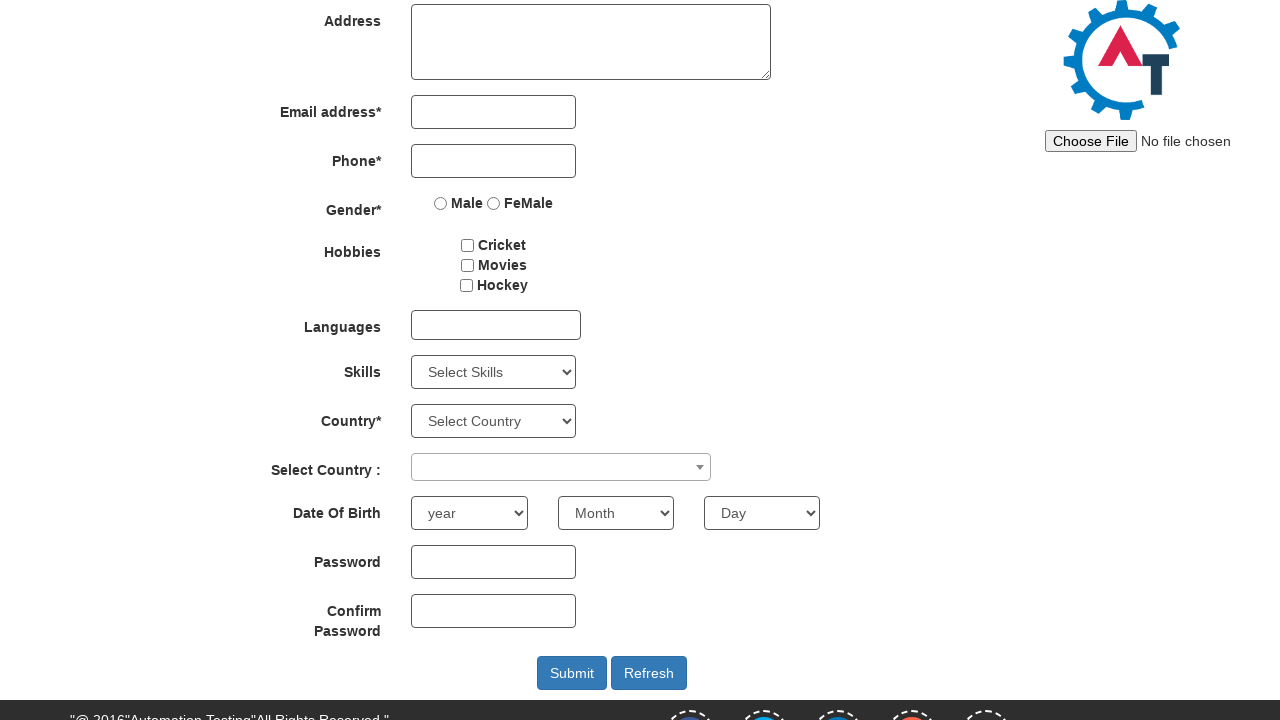

Scrolled up 50px (iteration 2/10)
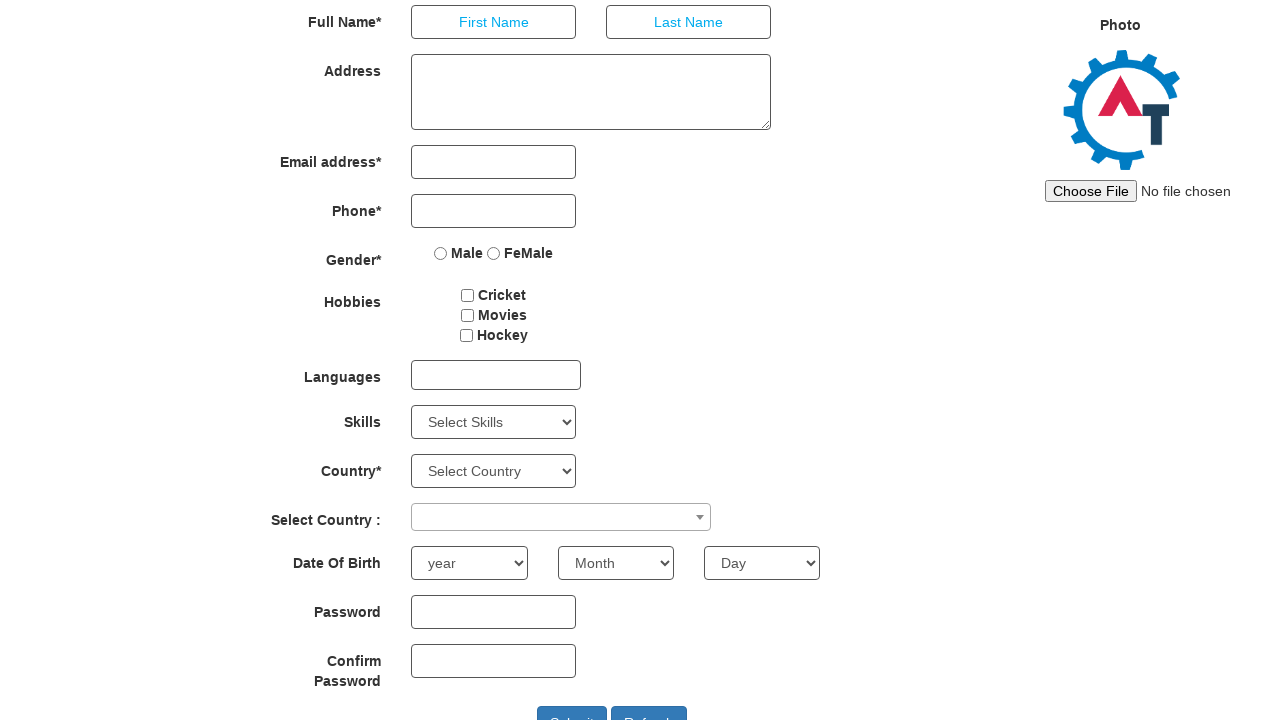

Waited 1 second after scrolling up (iteration 2/10)
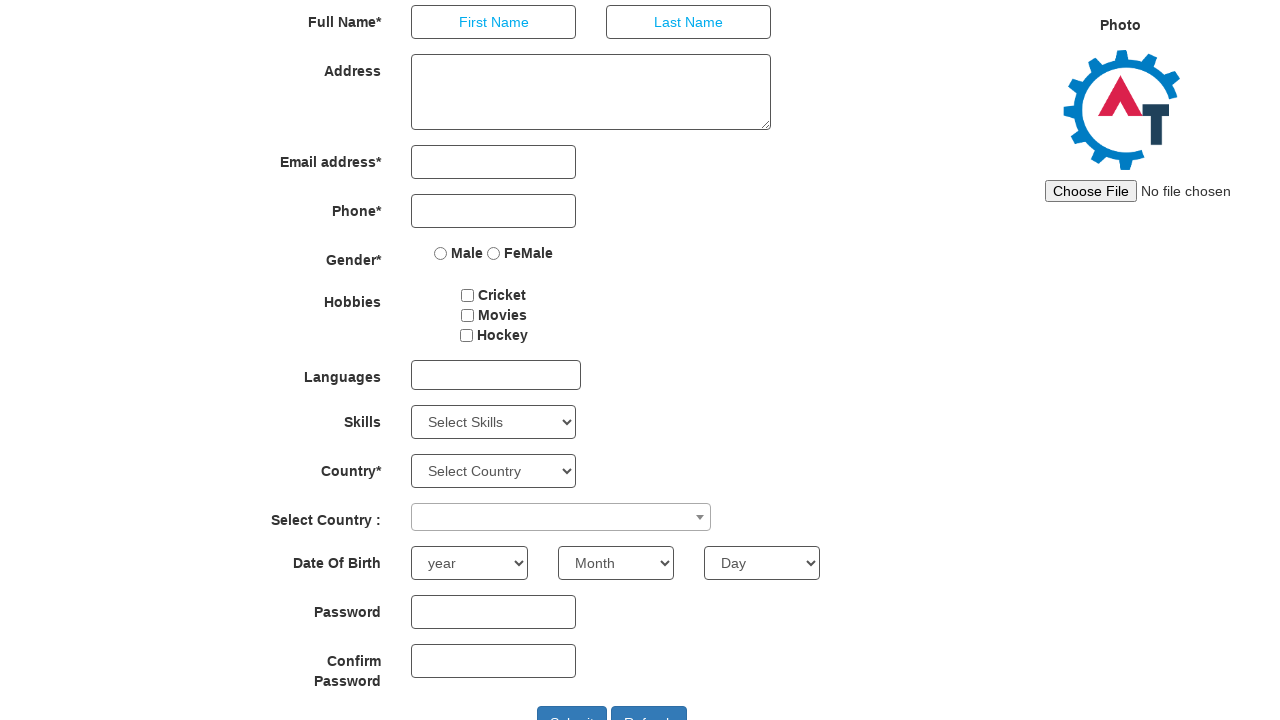

Scrolled up 50px (iteration 3/10)
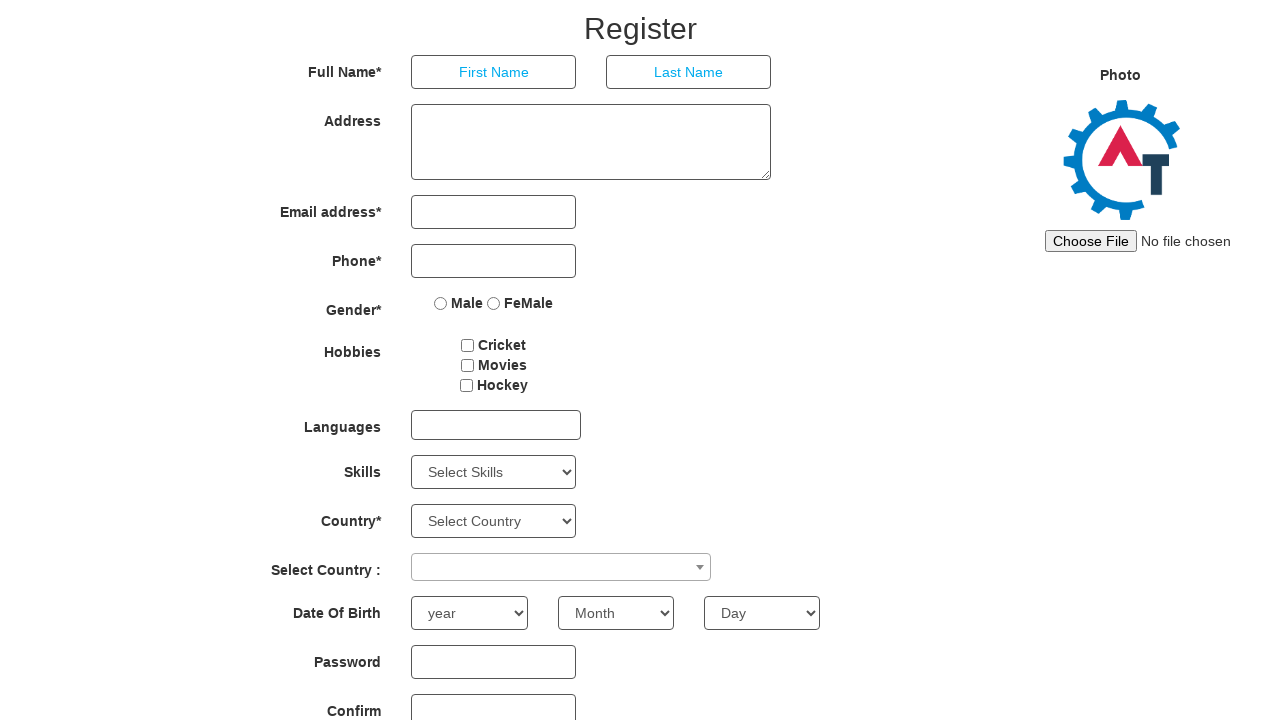

Waited 1 second after scrolling up (iteration 3/10)
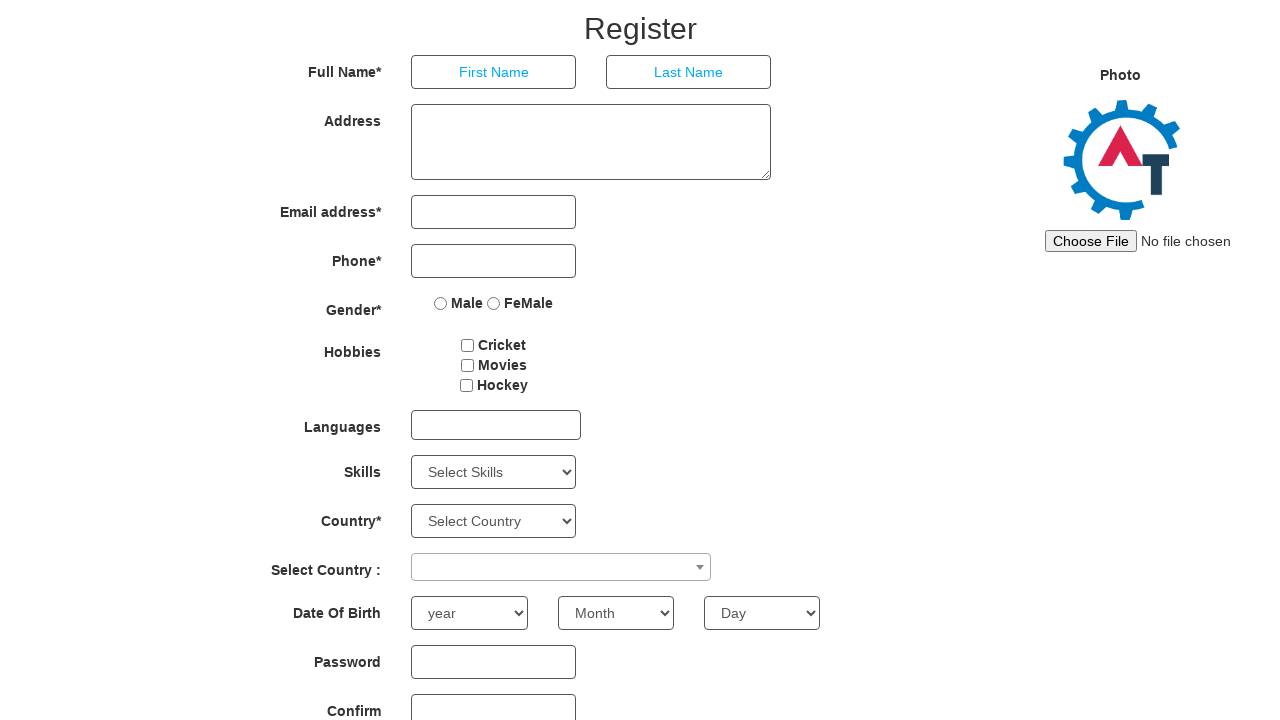

Scrolled up 50px (iteration 4/10)
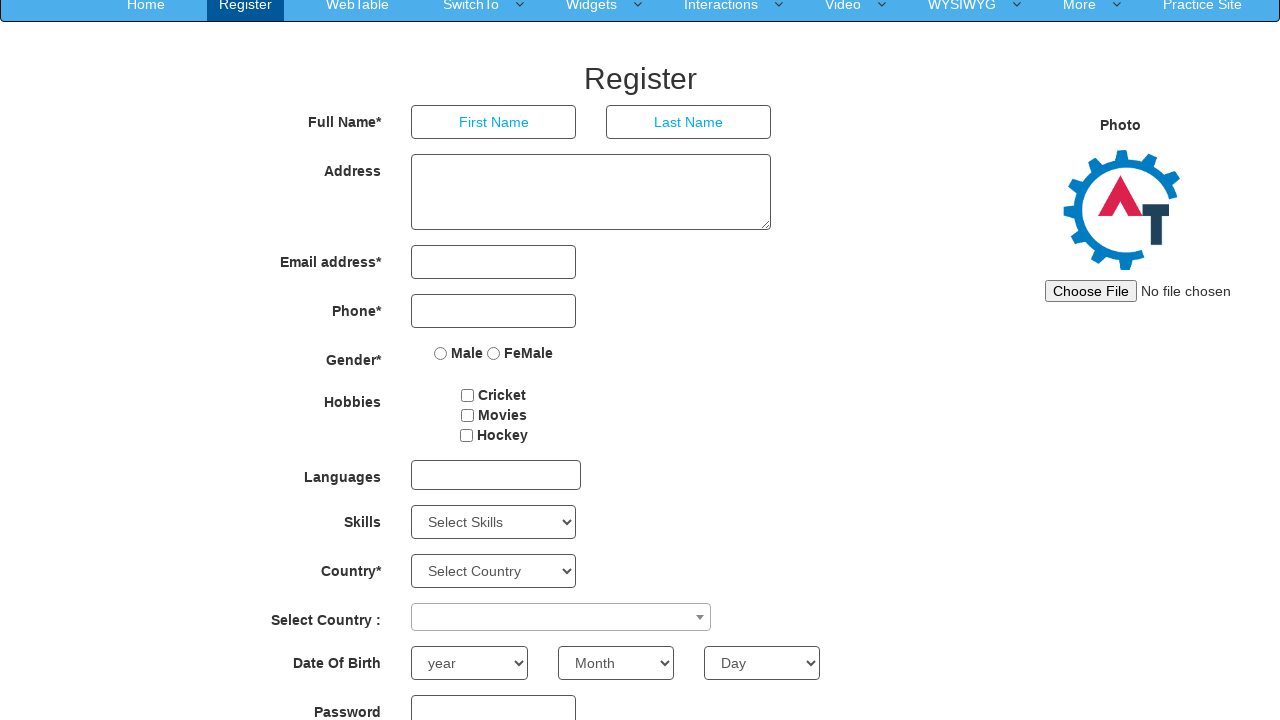

Waited 1 second after scrolling up (iteration 4/10)
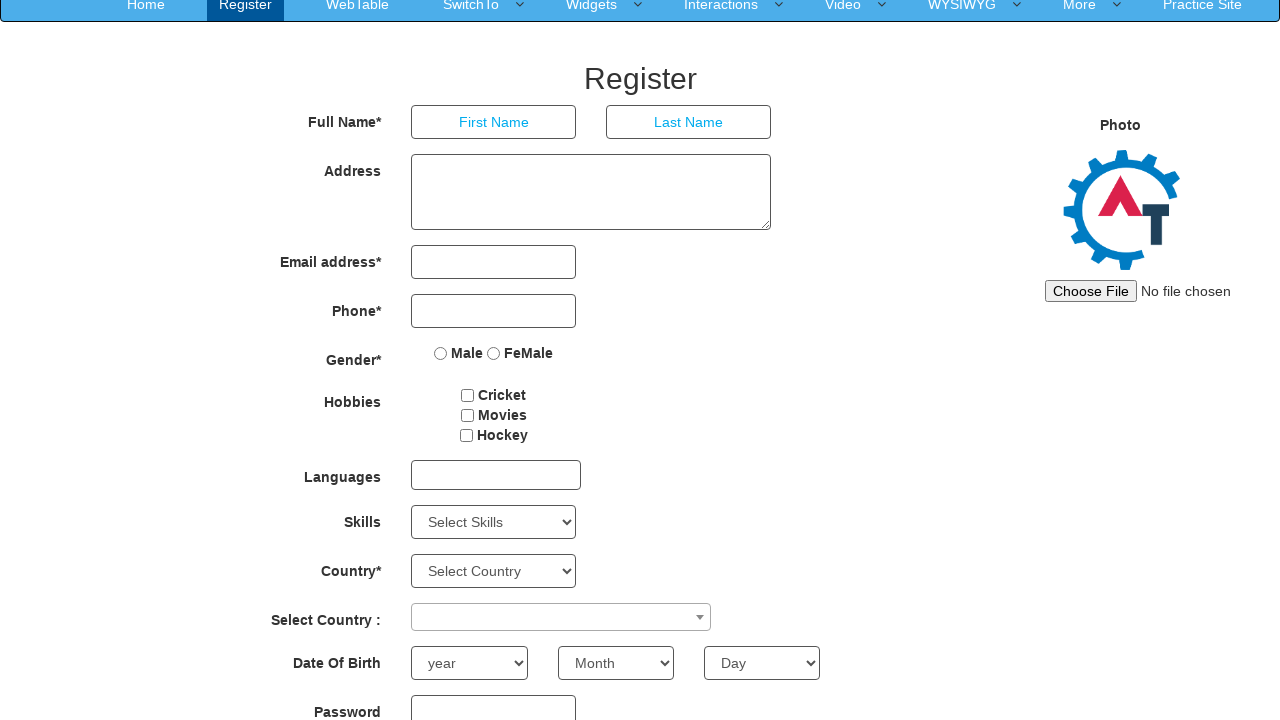

Scrolled up 50px (iteration 5/10)
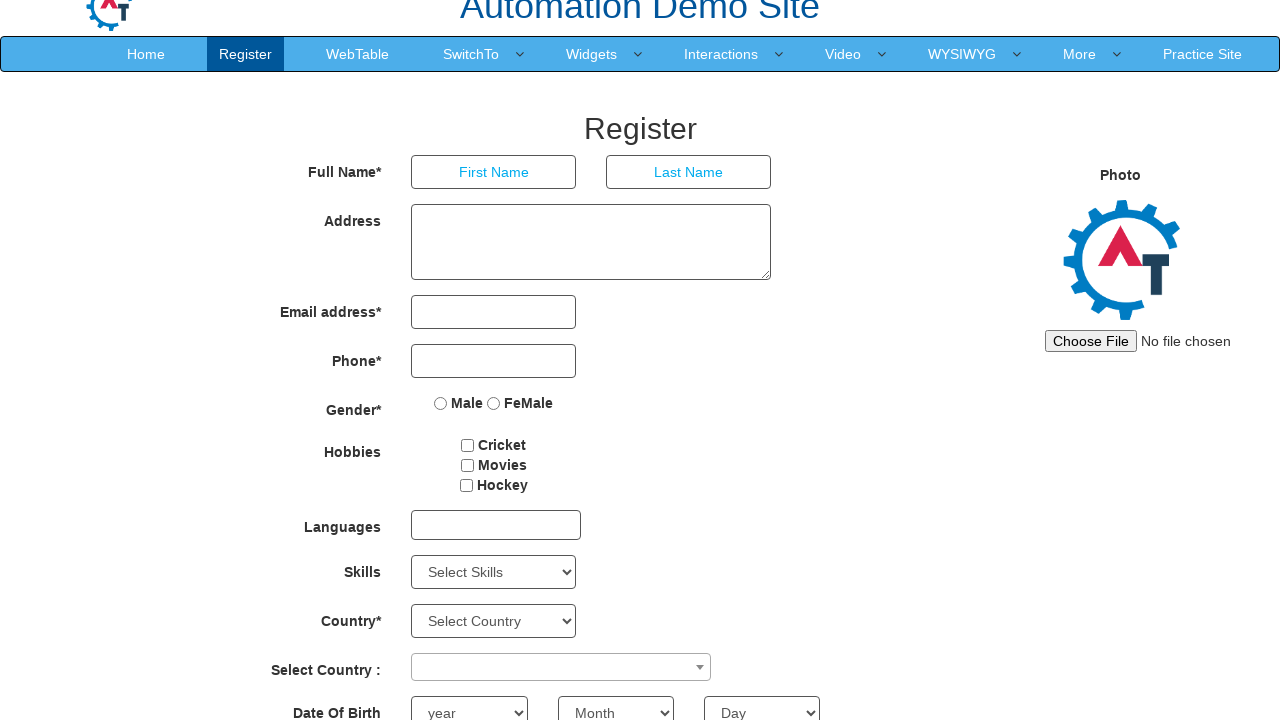

Waited 1 second after scrolling up (iteration 5/10)
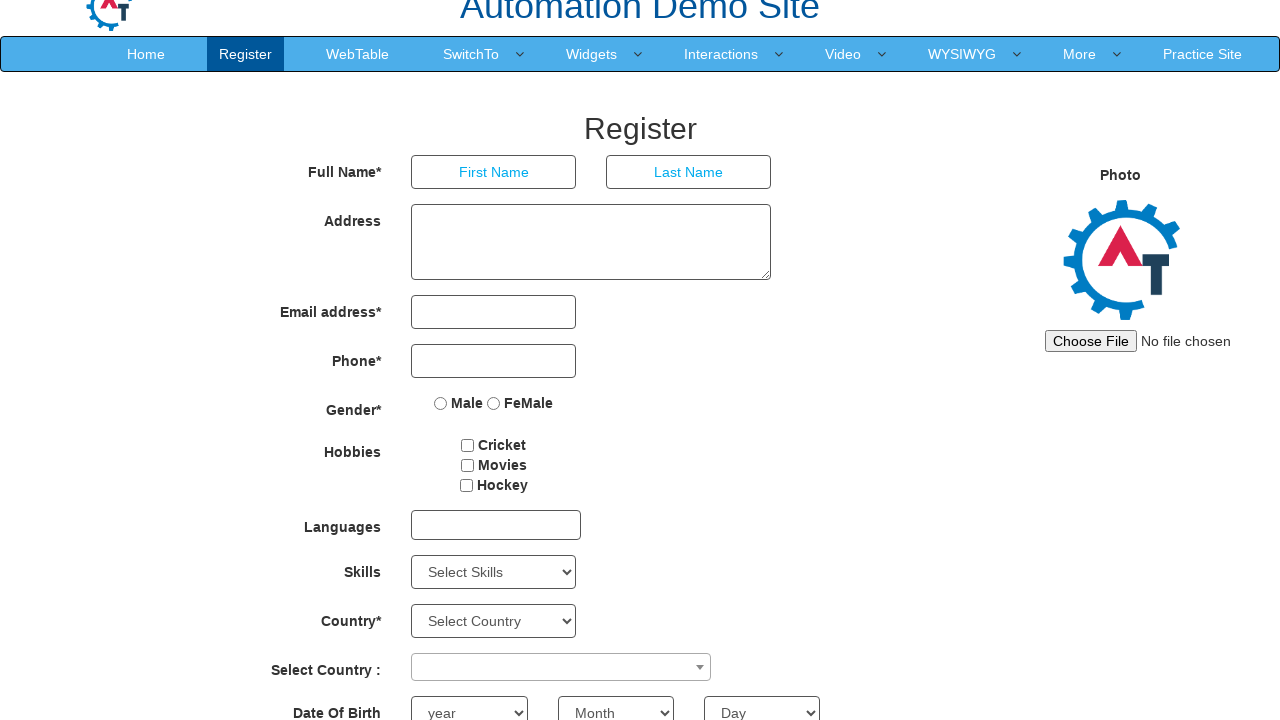

Scrolled up 50px (iteration 6/10)
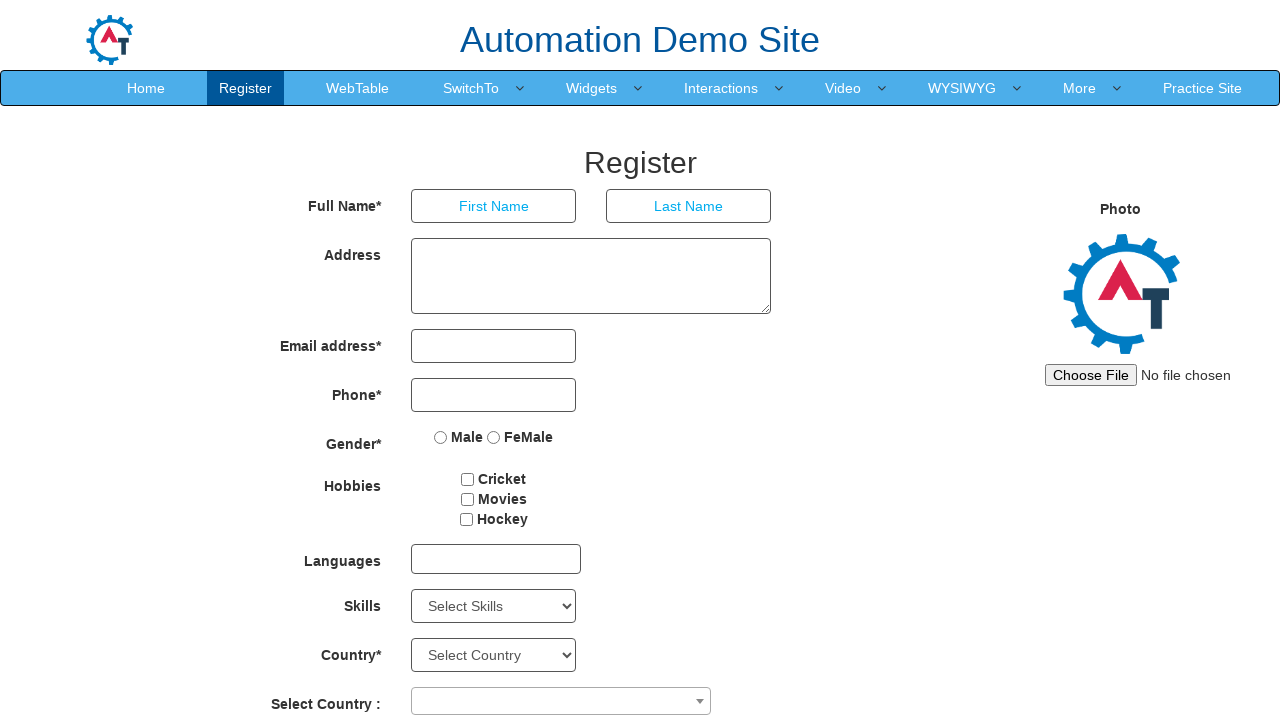

Waited 1 second after scrolling up (iteration 6/10)
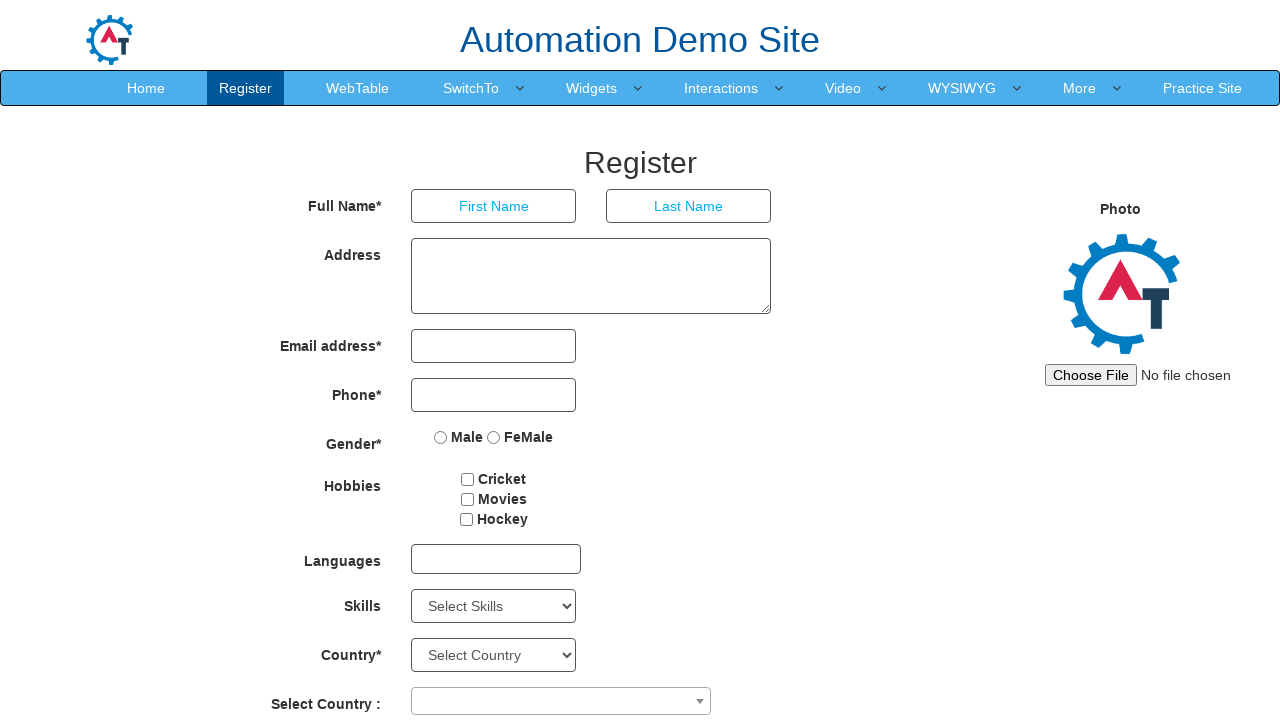

Scrolled up 50px (iteration 7/10)
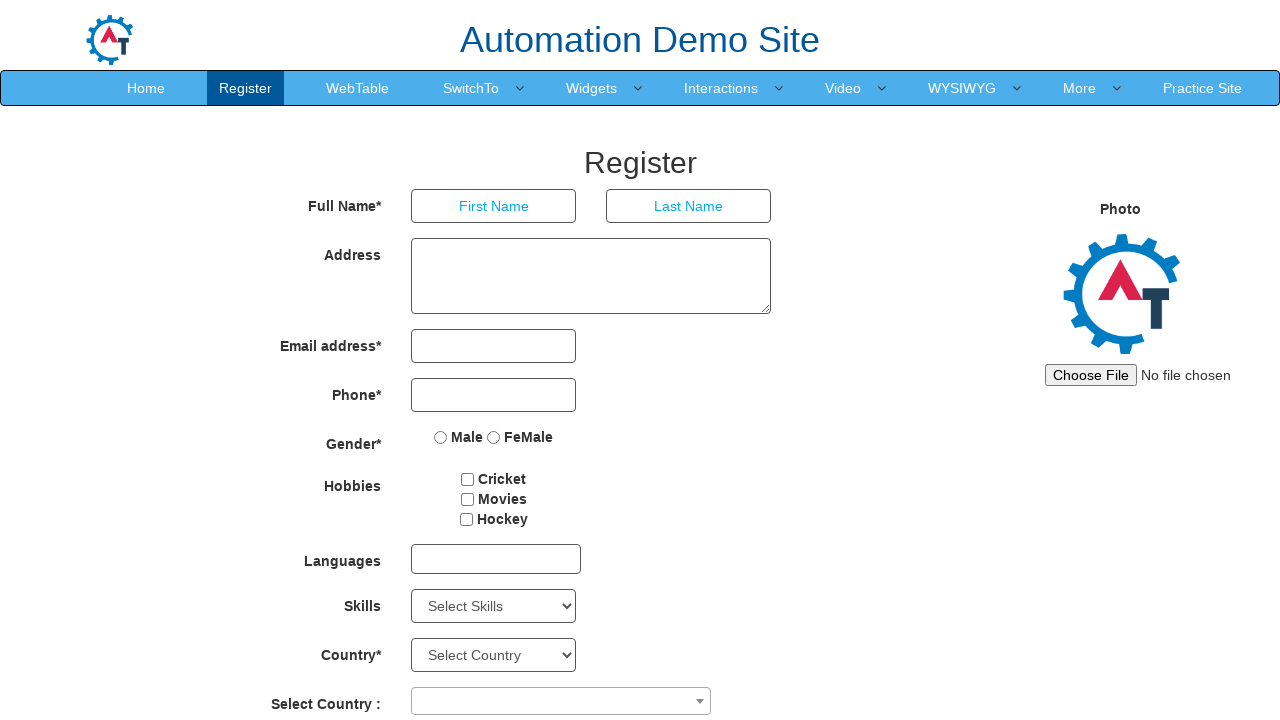

Waited 1 second after scrolling up (iteration 7/10)
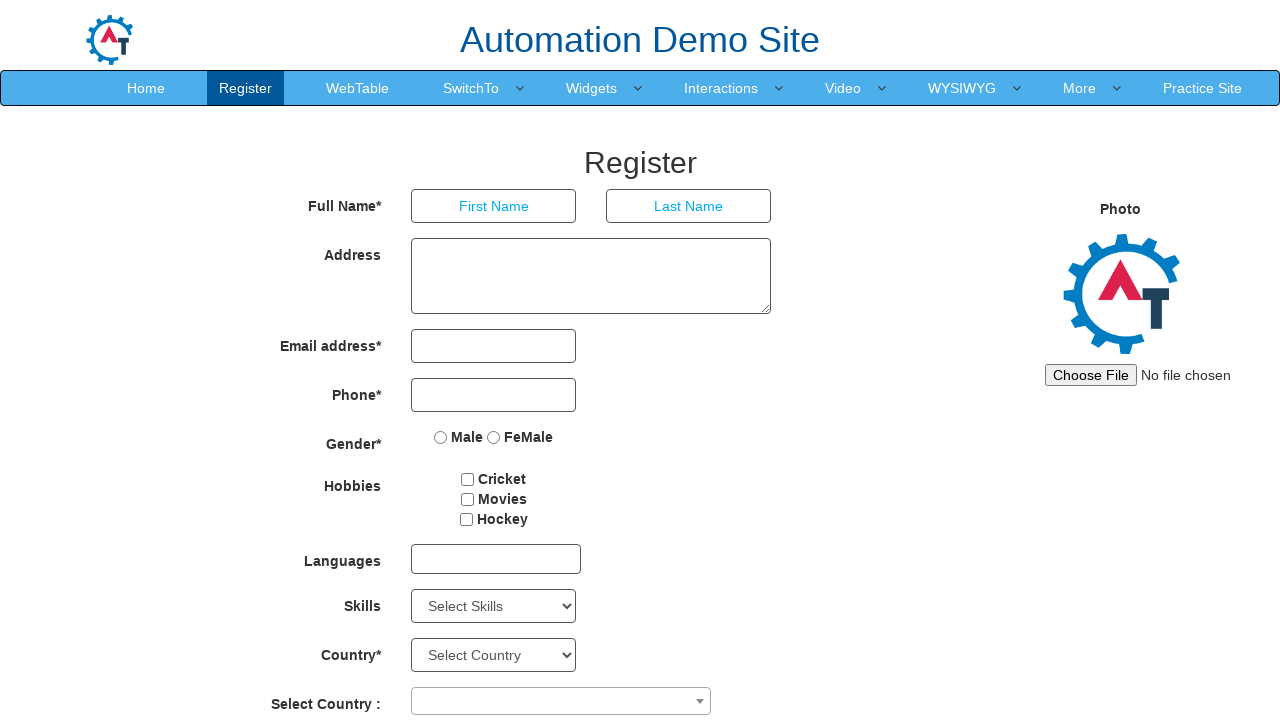

Scrolled up 50px (iteration 8/10)
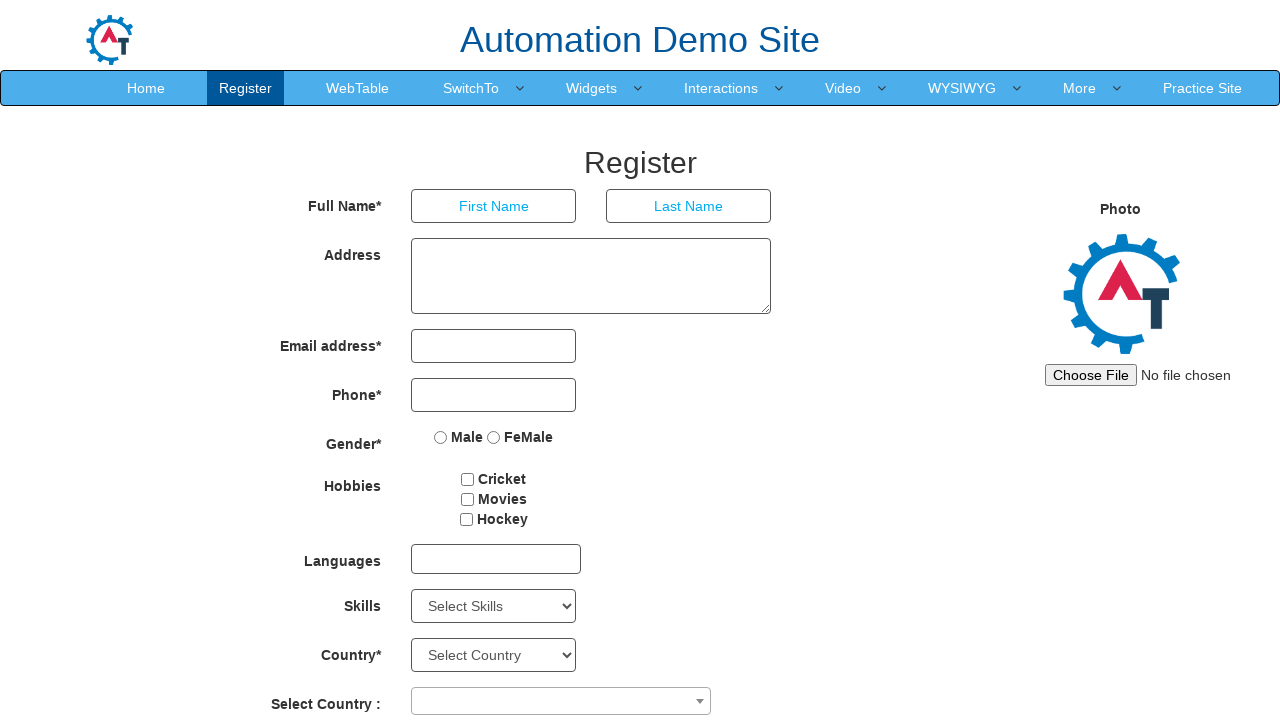

Waited 1 second after scrolling up (iteration 8/10)
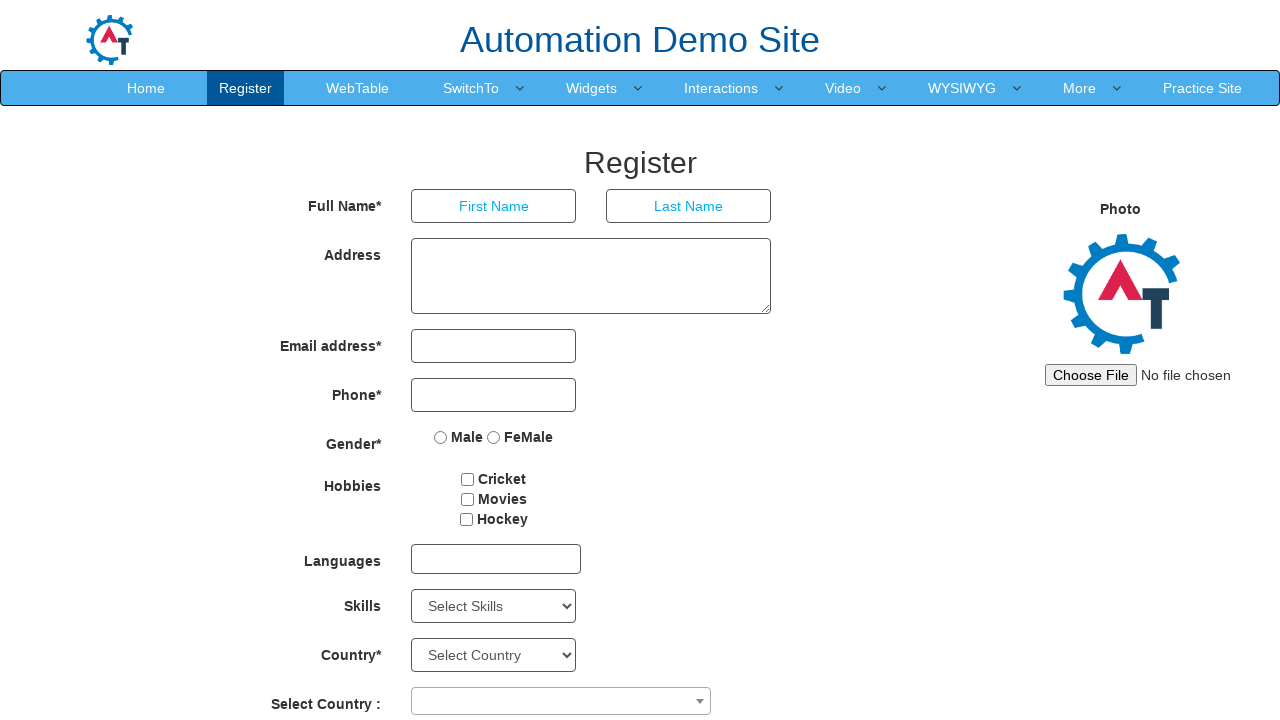

Scrolled up 50px (iteration 9/10)
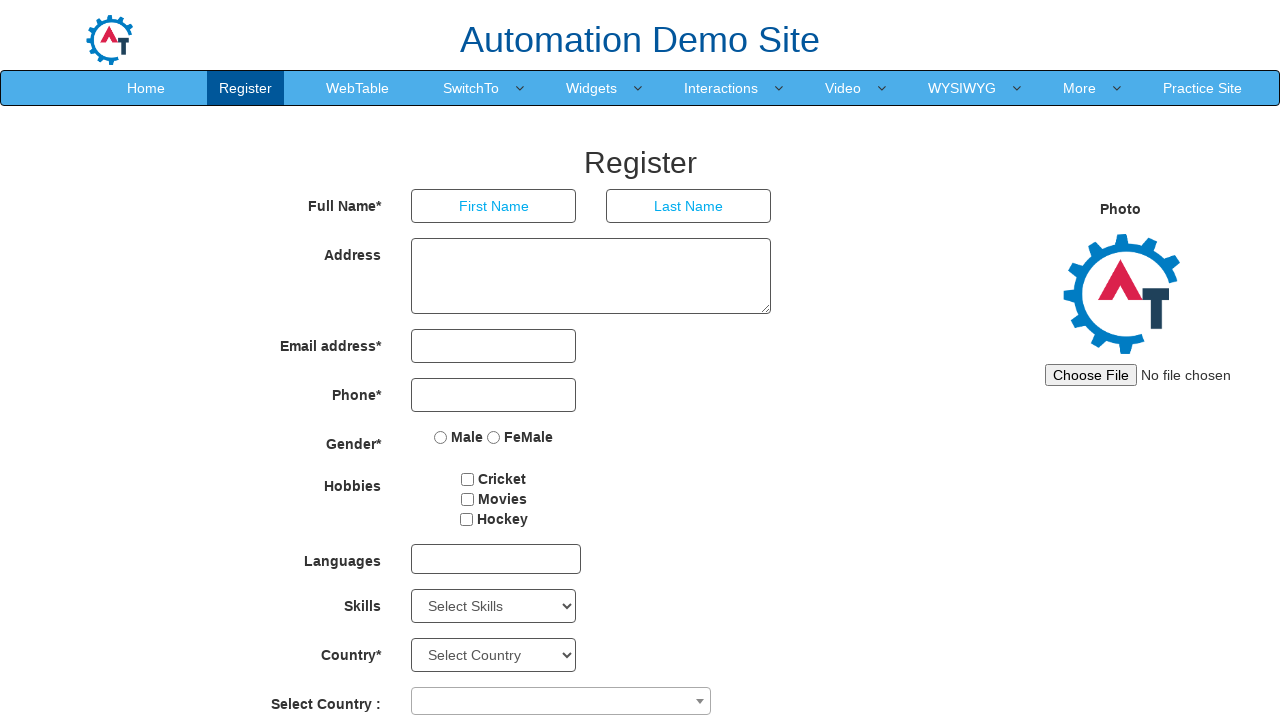

Waited 1 second after scrolling up (iteration 9/10)
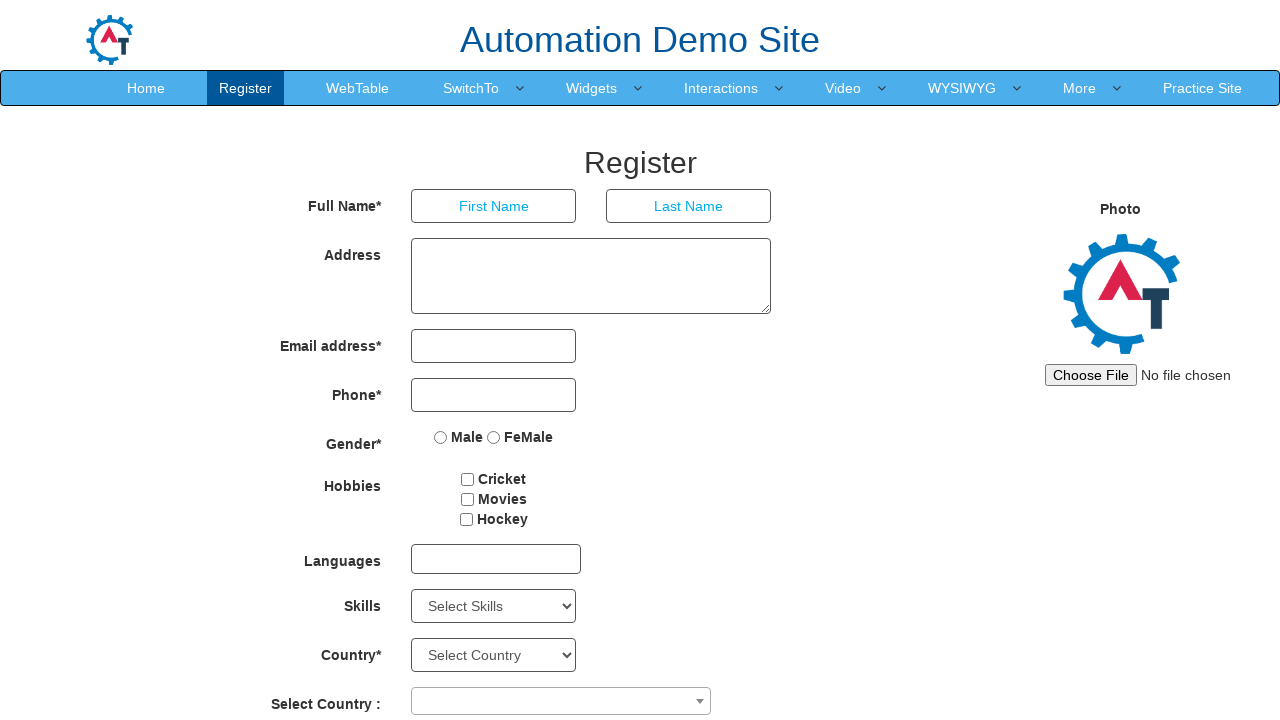

Scrolled up 50px (iteration 10/10)
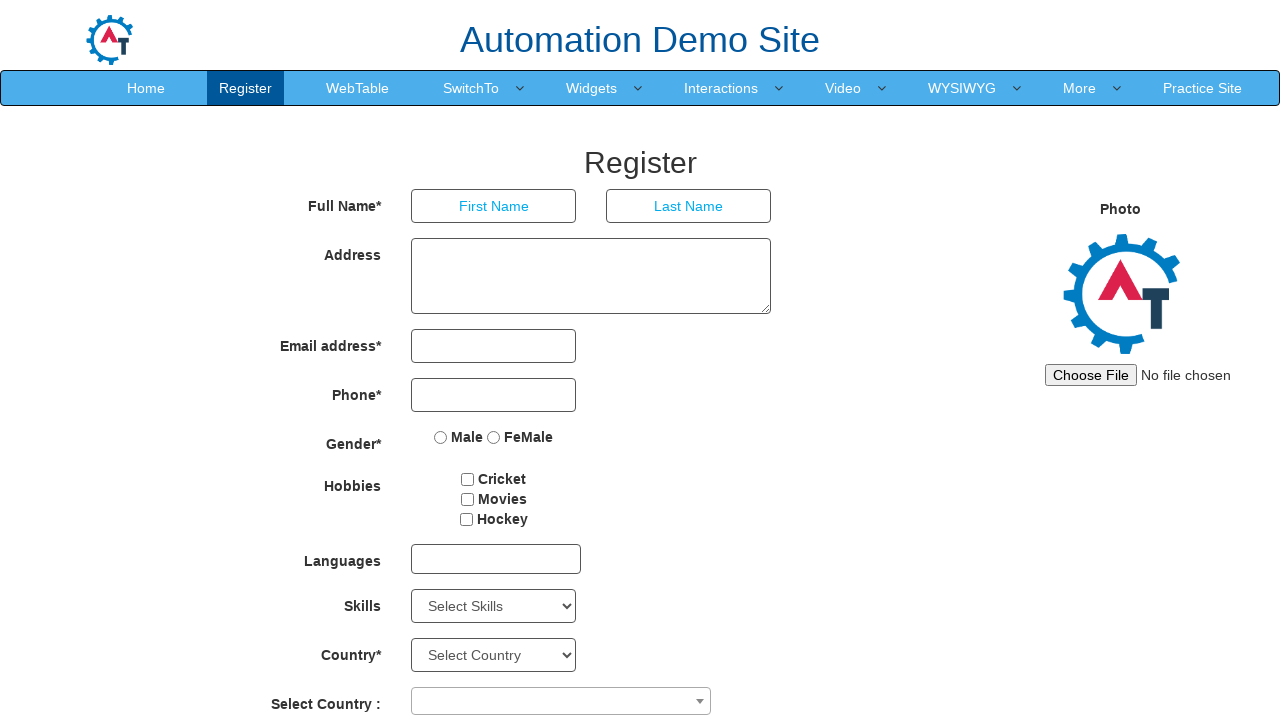

Waited 1 second after scrolling up (iteration 10/10)
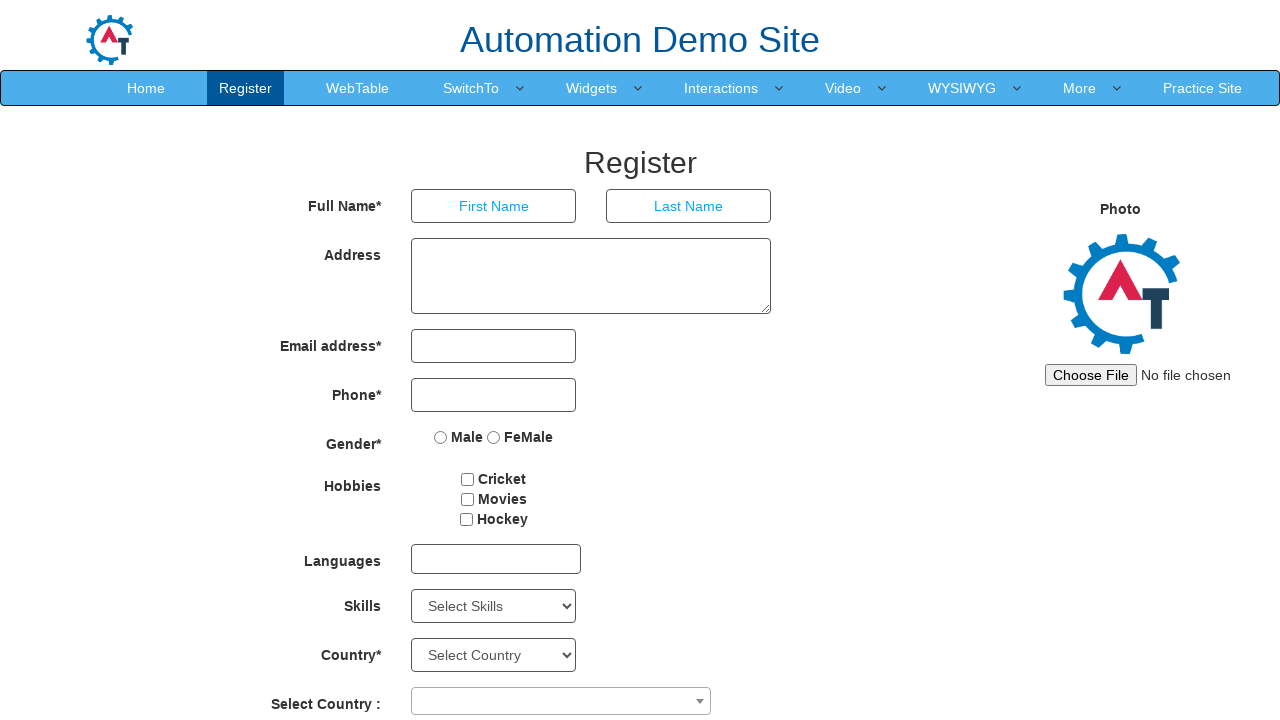

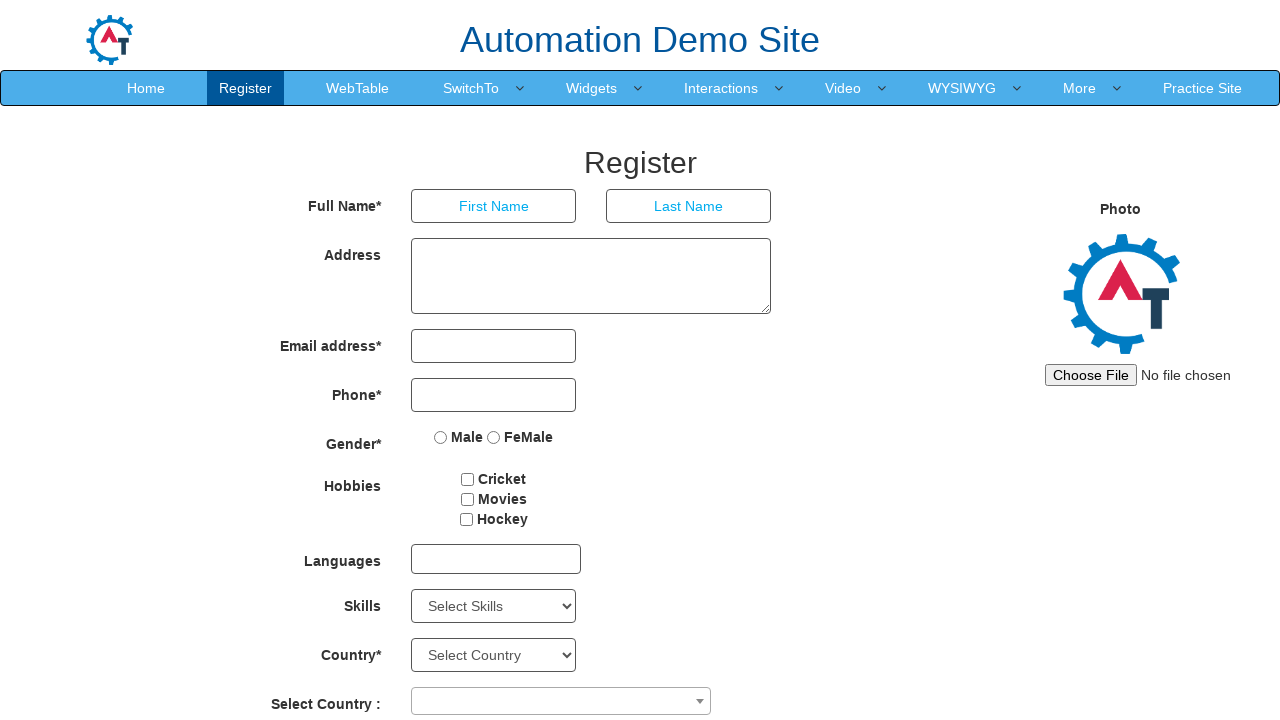